Tests breadth of calculator functions including trigonometric functions (sine, cosine, tangent), logarithmic functions, exponential operations, square root, and Pi.

Starting URL: https://www.desmos.com/scientific

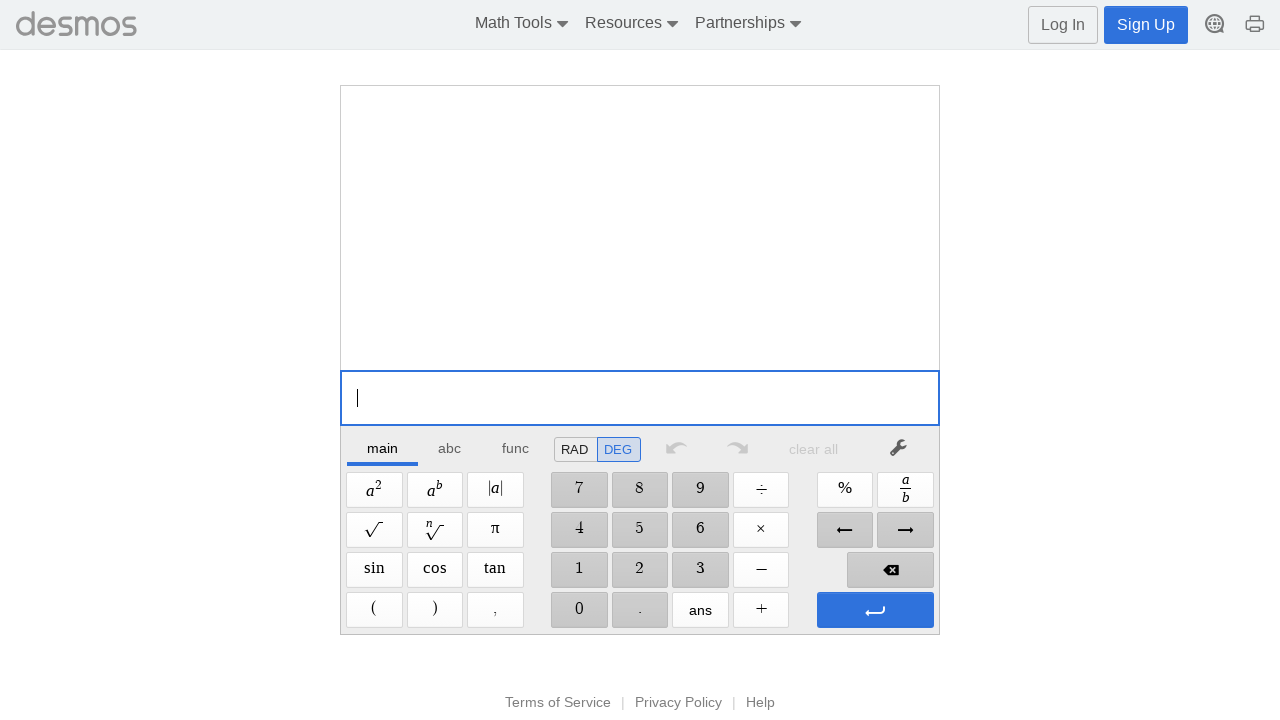

Waited for calculator to load
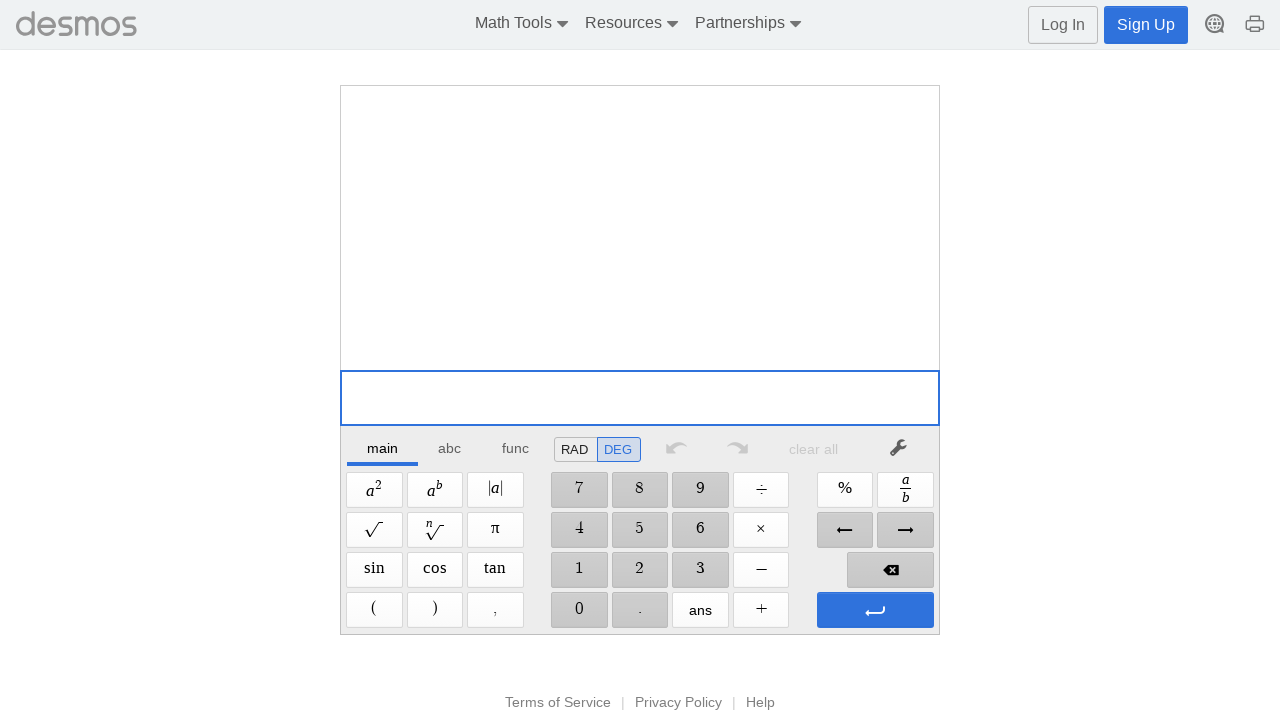

Clicked Sine button at (374, 570) on xpath=//span[@aria-label='Sine']
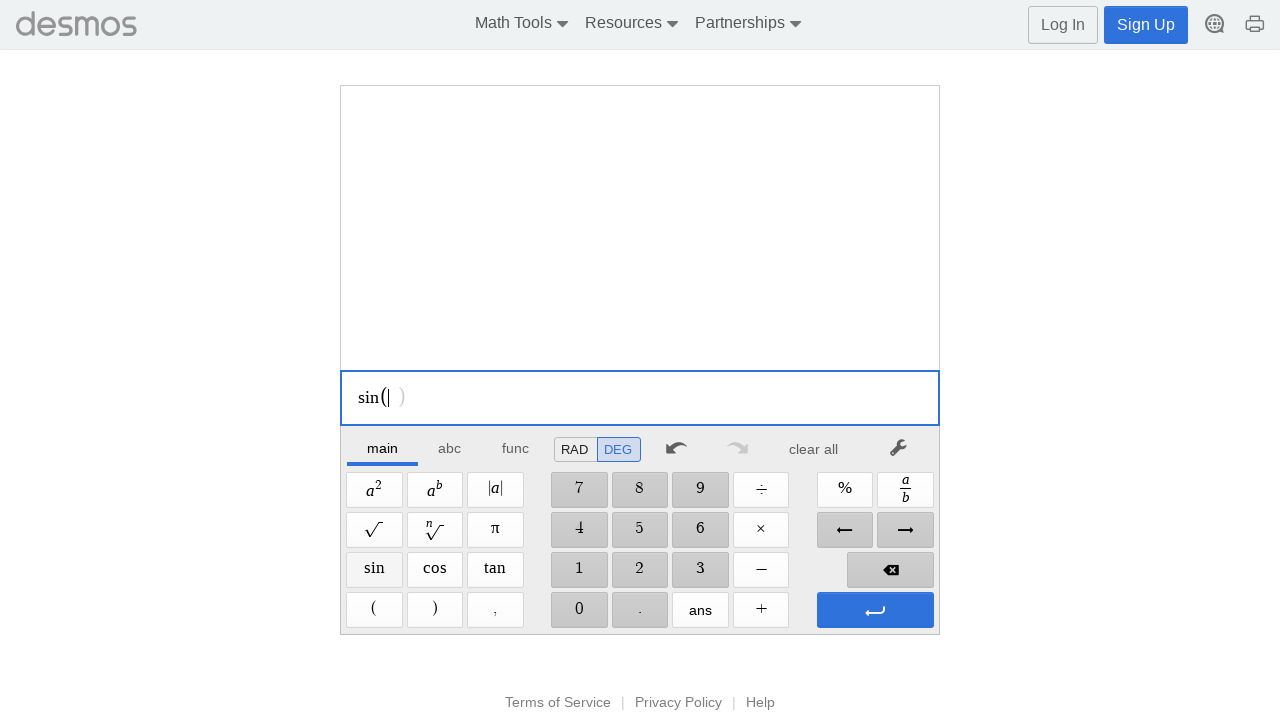

Clicked 3 at (700, 570) on xpath=//span[@aria-label='3']
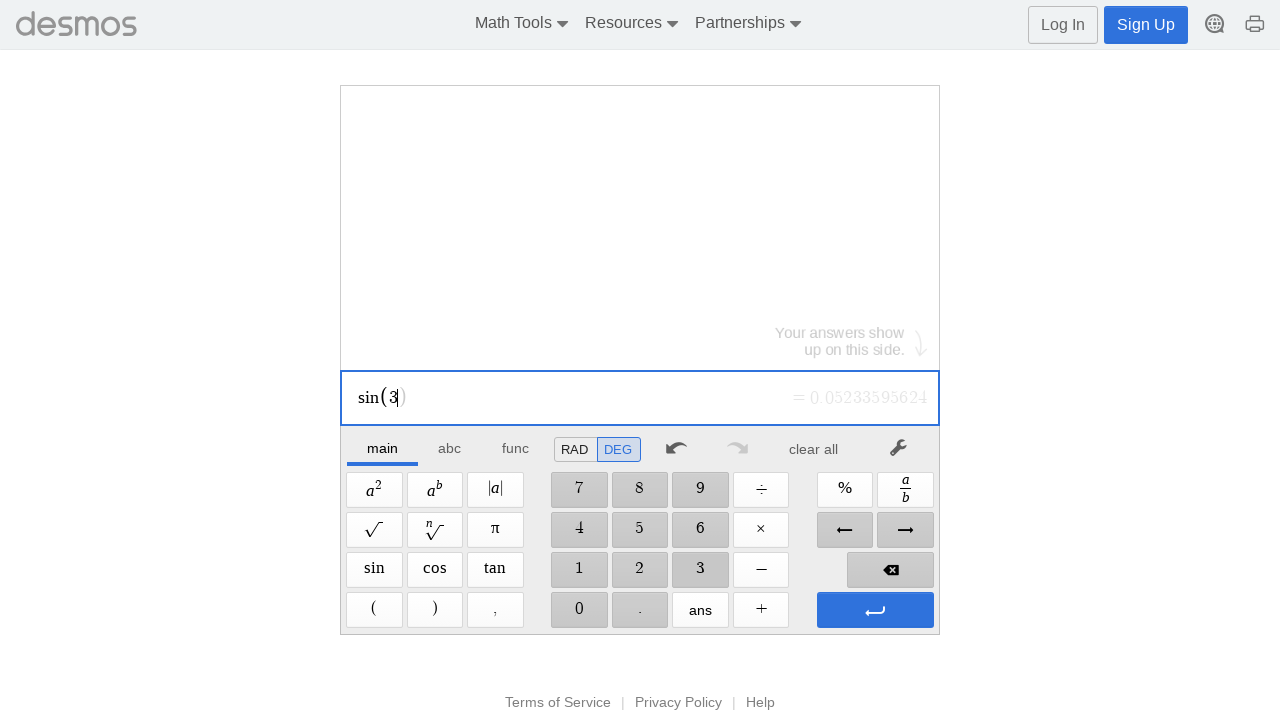

Clicked 0 at (579, 610) on xpath=//span[@aria-label='0']
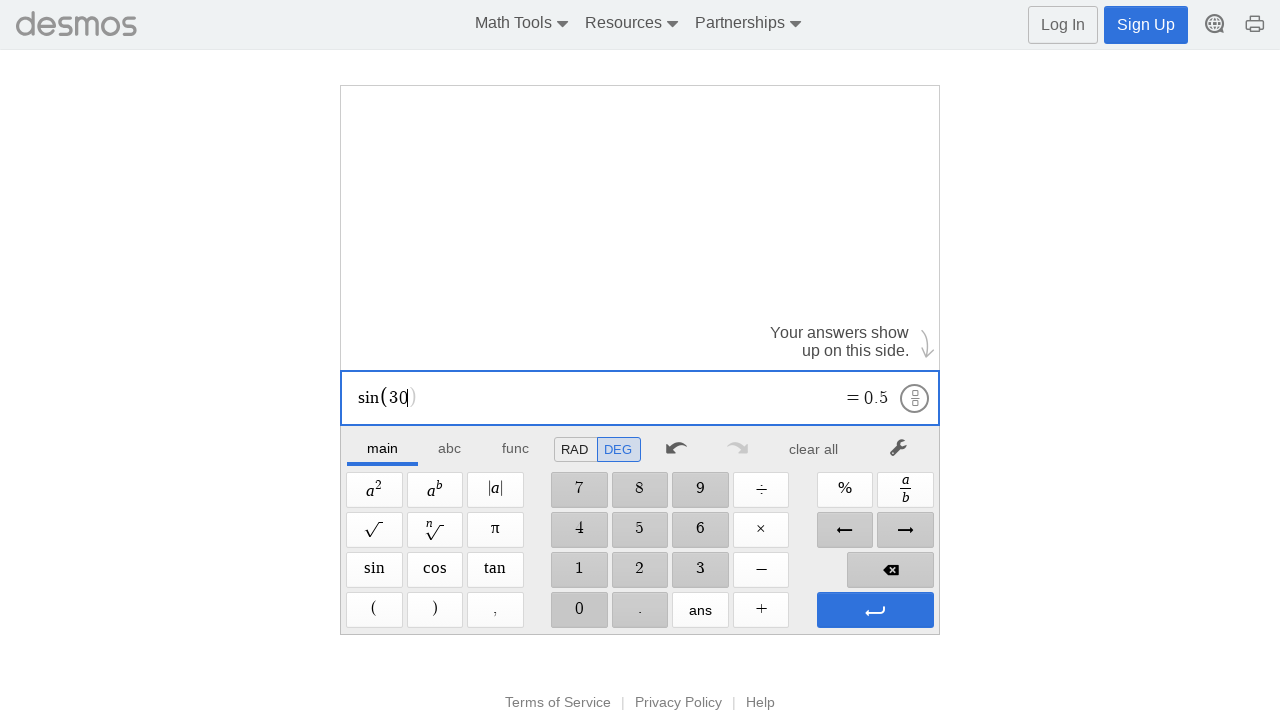

Pressed Enter at (875, 610) on xpath=//span[@aria-label='Enter']
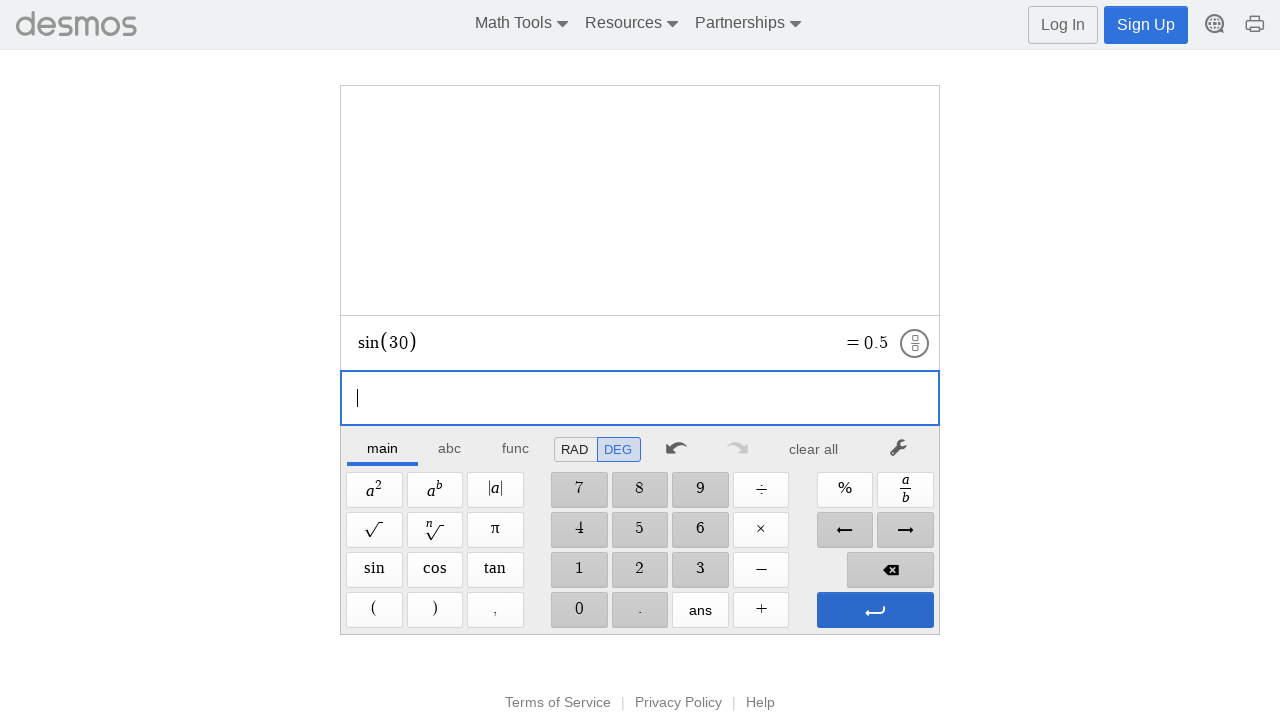

Pressed Enter again at (875, 610) on xpath=//span[@aria-label='Enter']
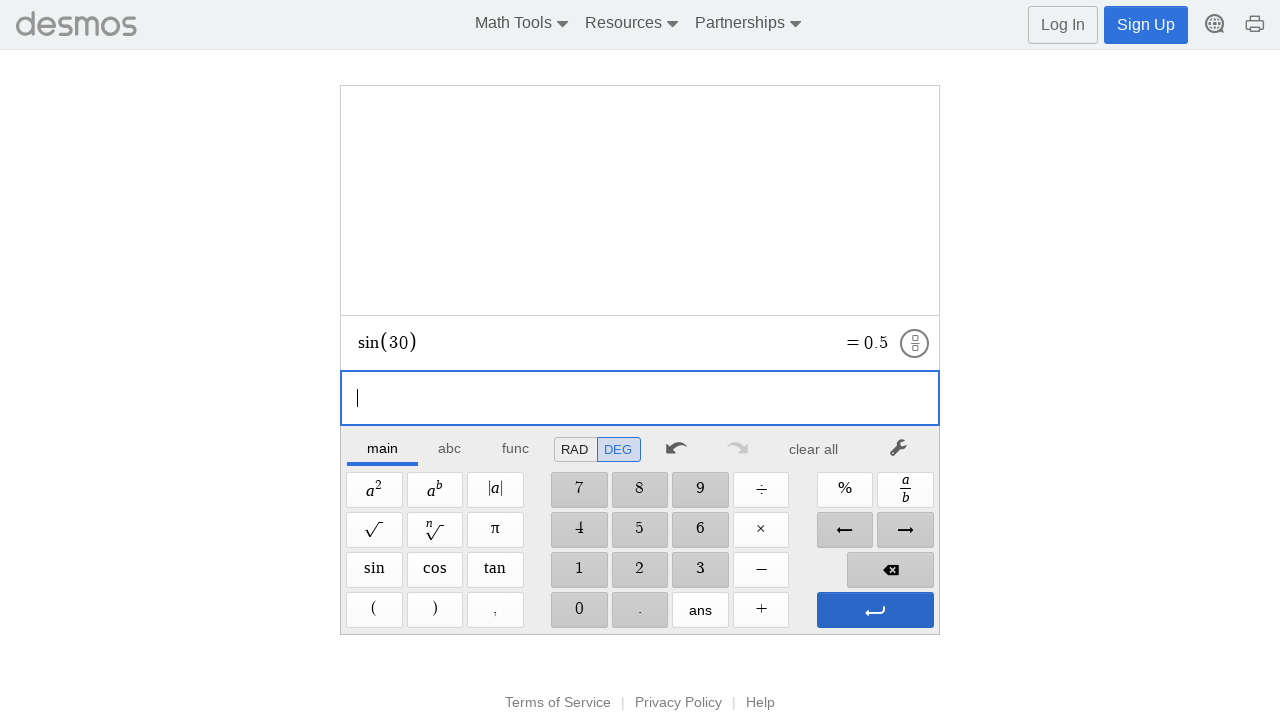

Clicked equals button for sine of 30 at (814, 449) on xpath=//*[@id="main"]/div/div/div/div[2]/div[1]/div/div[7]
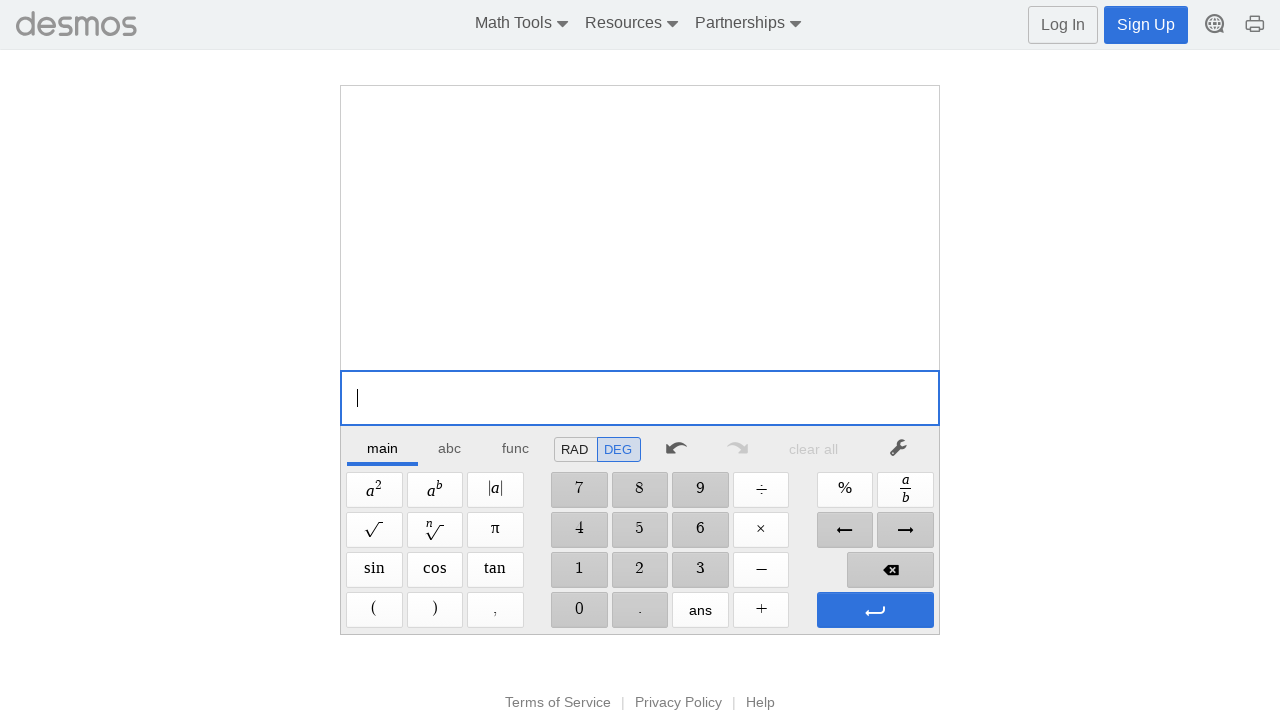

Clicked Cosine button at (435, 570) on xpath=//span[@aria-label='Cosine']
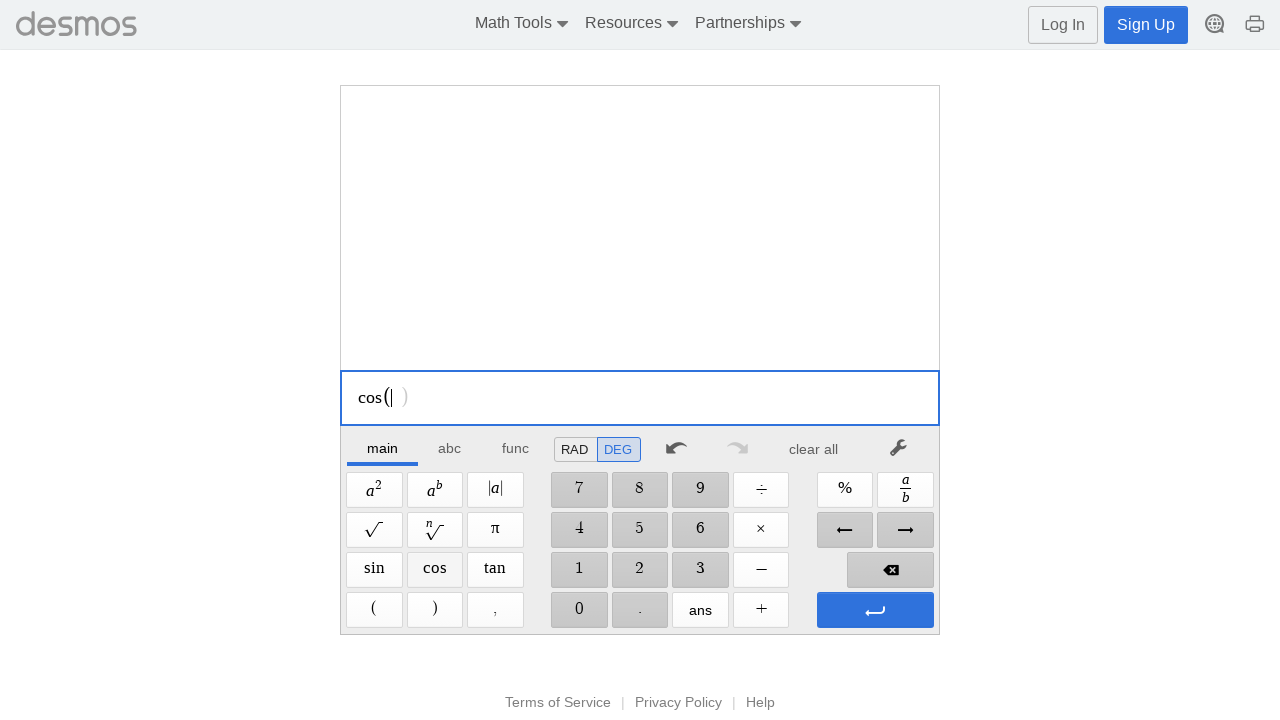

Clicked 6 at (700, 530) on xpath=//span[@aria-label='6']
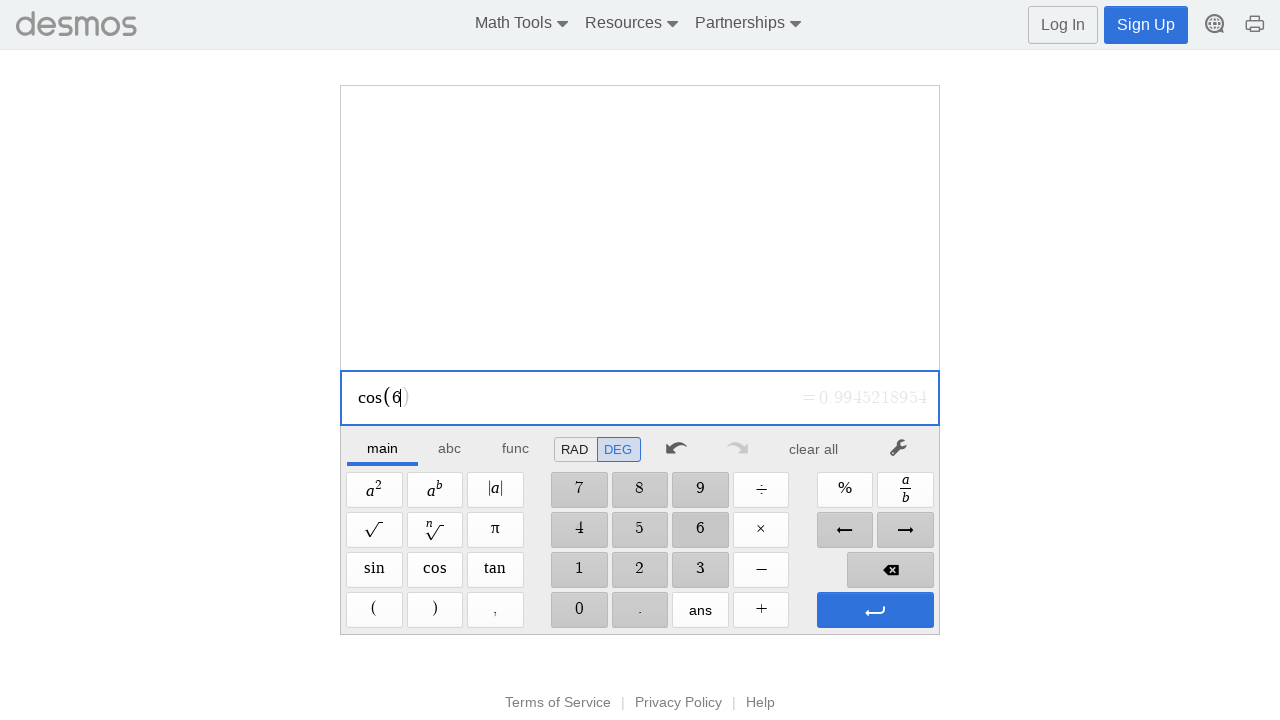

Clicked 0 at (579, 610) on xpath=//span[@aria-label='0']
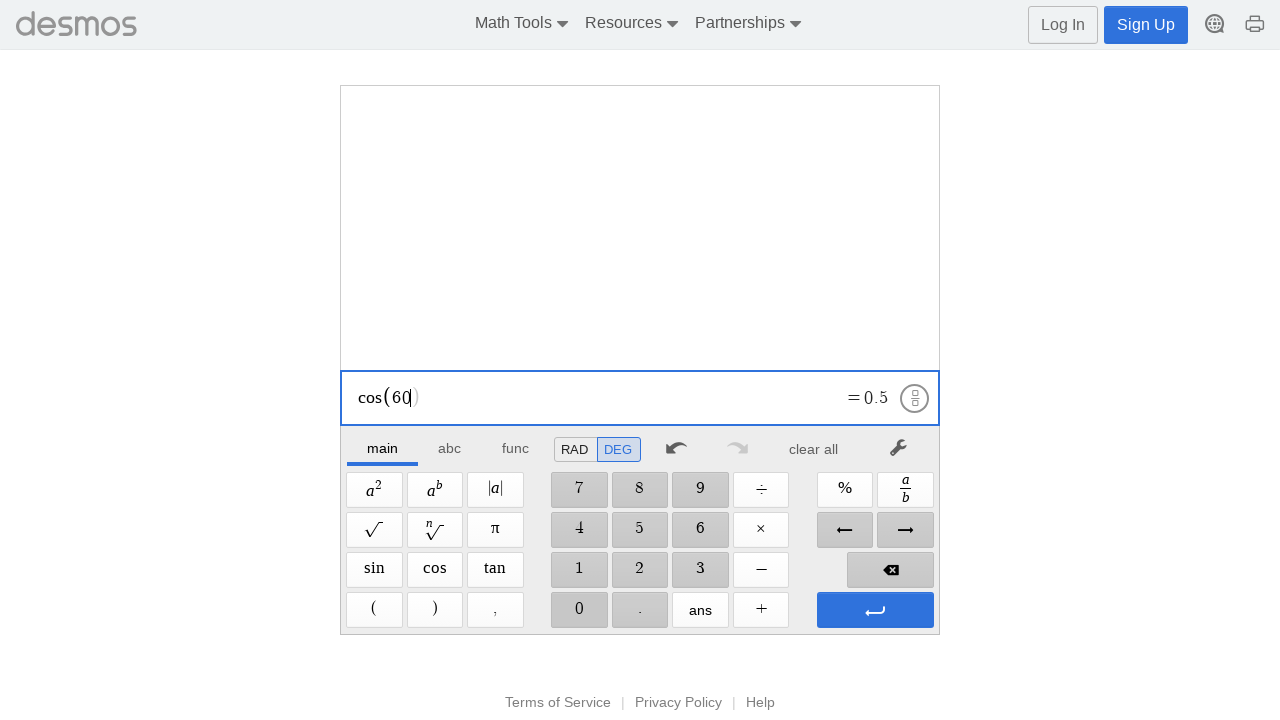

Pressed Enter at (875, 610) on xpath=//span[@aria-label='Enter']
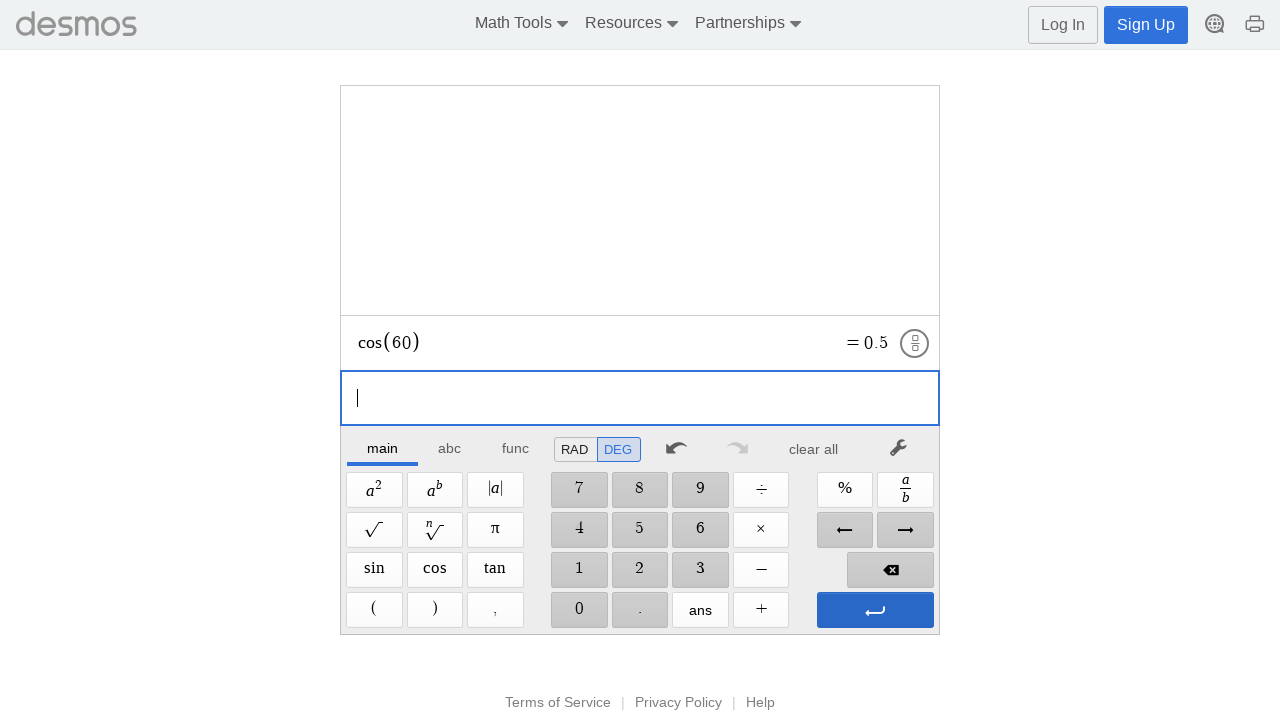

Pressed Enter again at (875, 610) on xpath=//span[@aria-label='Enter']
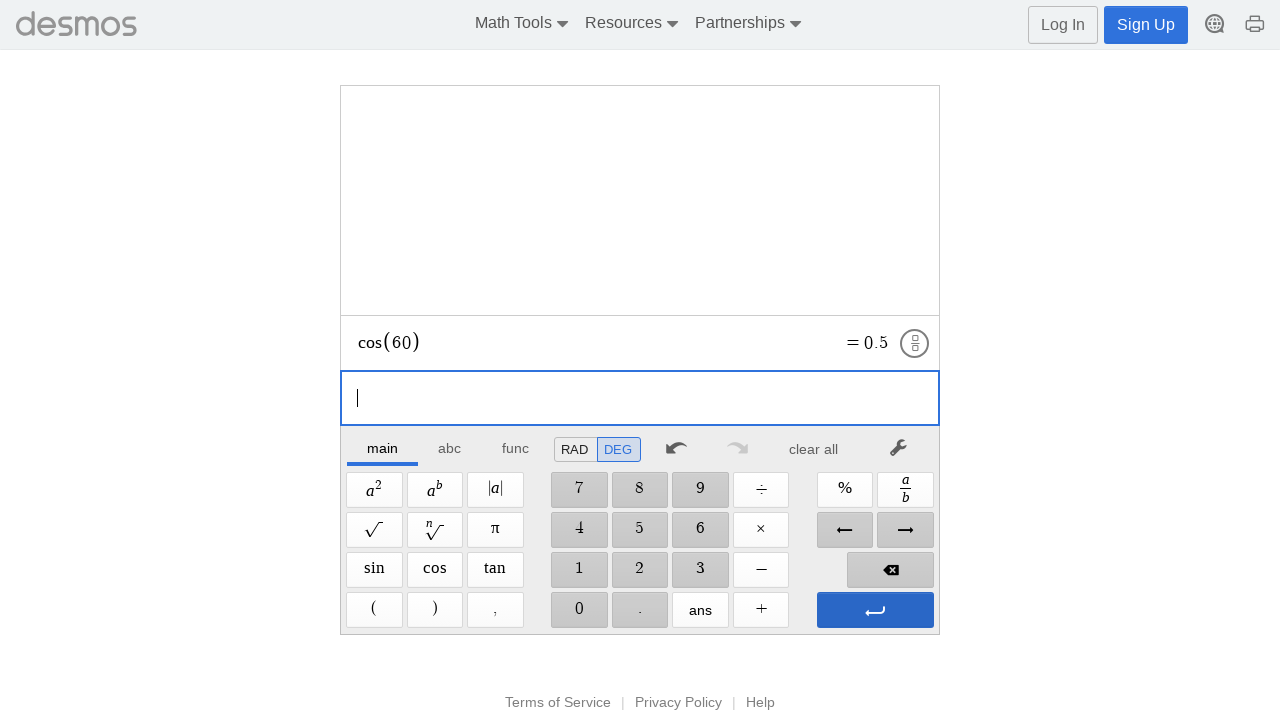

Clicked equals button for cosine of 60 at (814, 449) on xpath=//*[@id="main"]/div/div/div/div[2]/div[1]/div/div[7]
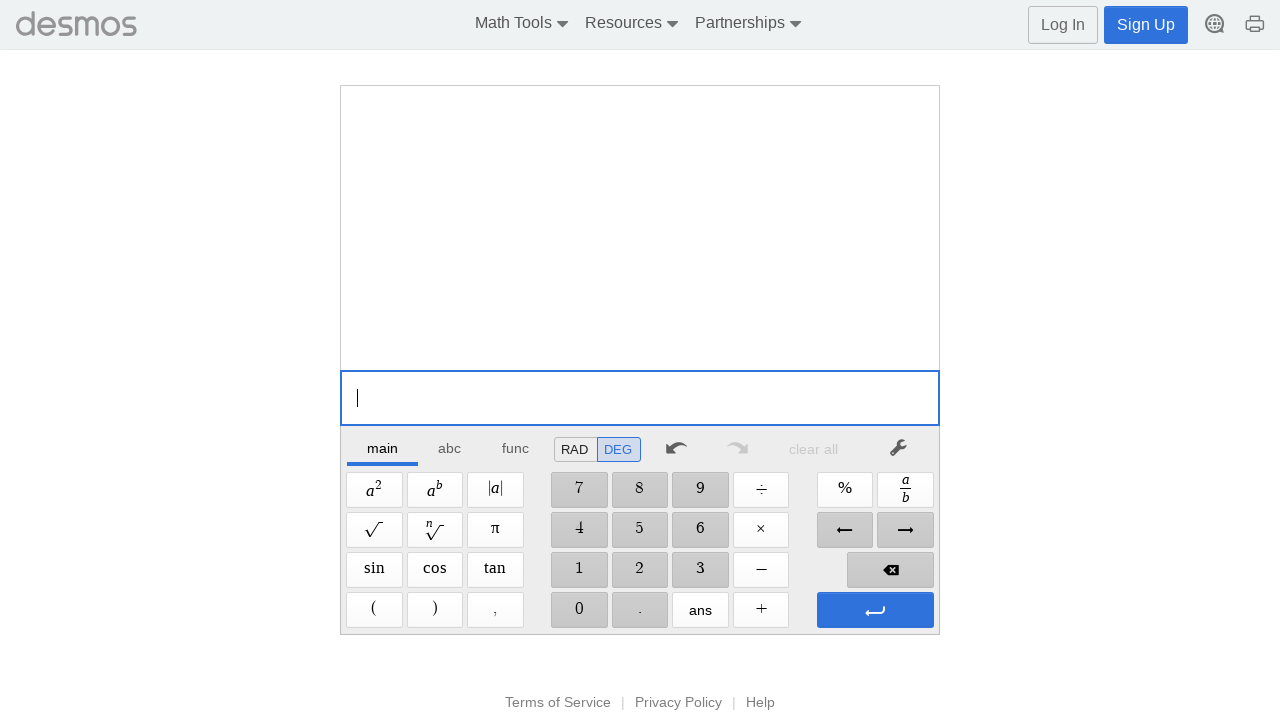

Clicked Tangent button at (495, 570) on xpath=//span[@aria-label='Tangent']
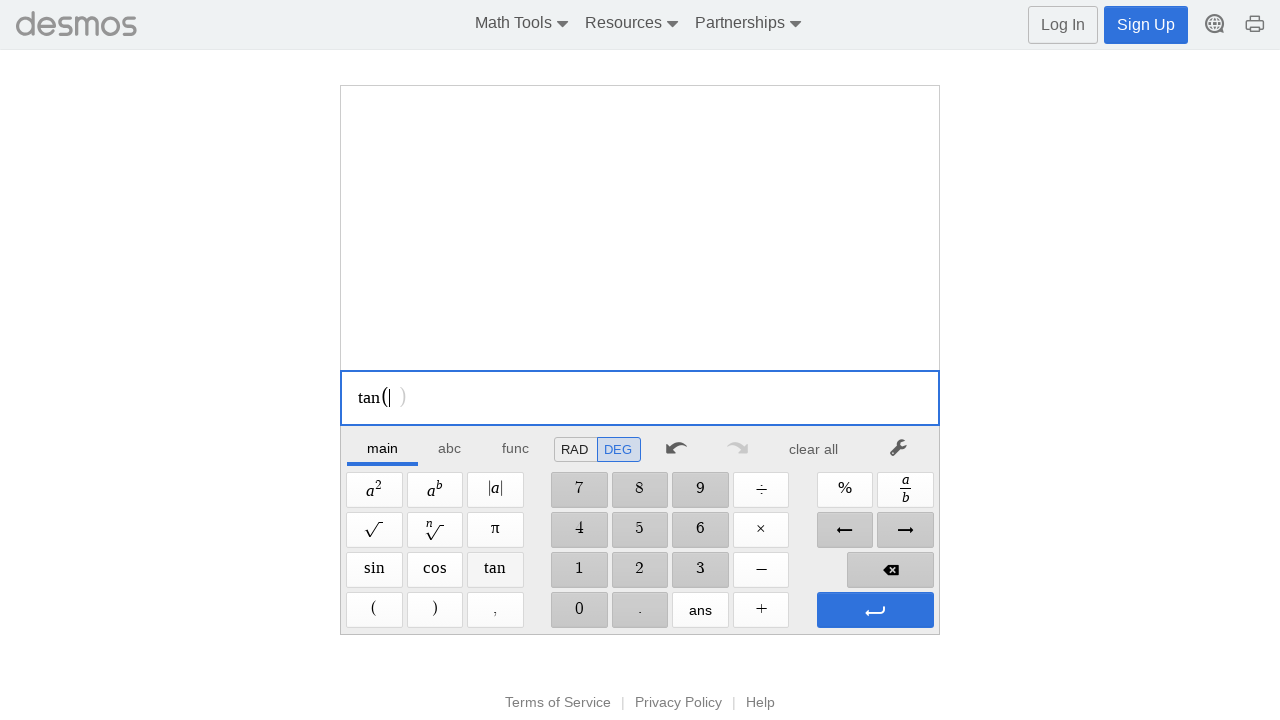

Clicked 4 at (579, 530) on xpath=//span[@aria-label='4']
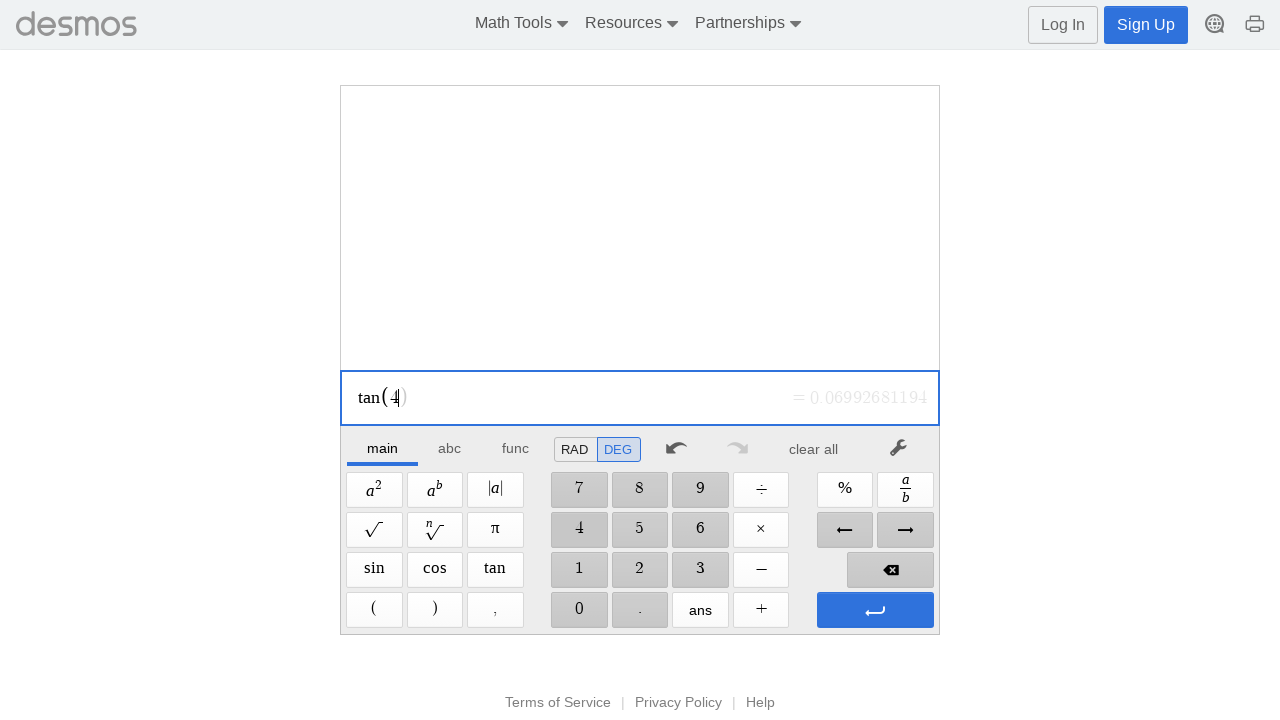

Clicked 5 at (640, 530) on xpath=//span[@aria-label='5']
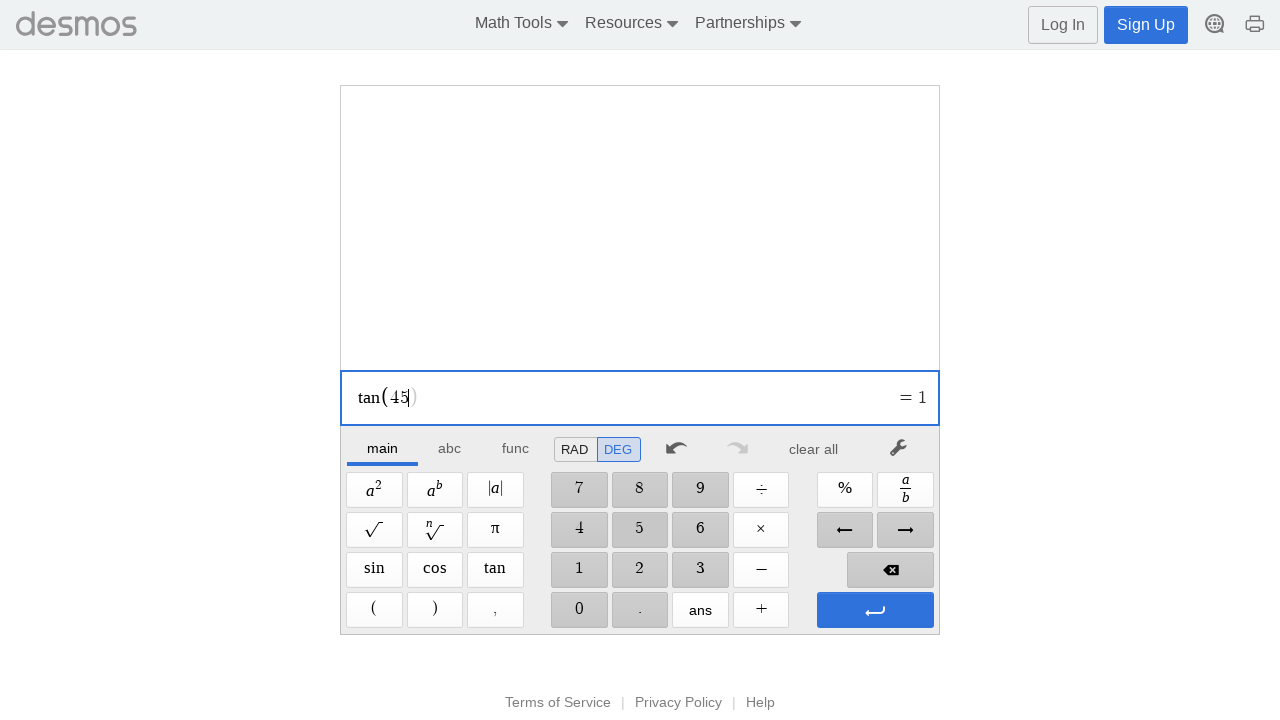

Pressed Enter at (875, 610) on xpath=//span[@aria-label='Enter']
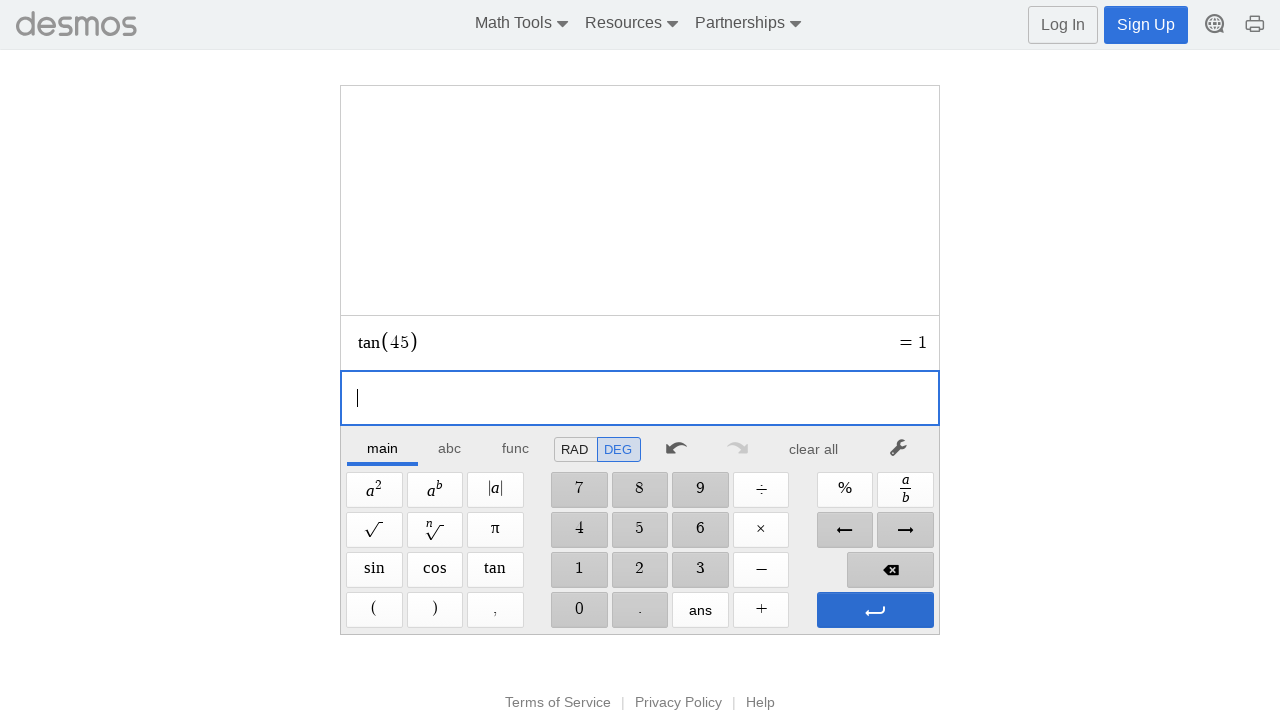

Pressed Enter again at (875, 610) on xpath=//span[@aria-label='Enter']
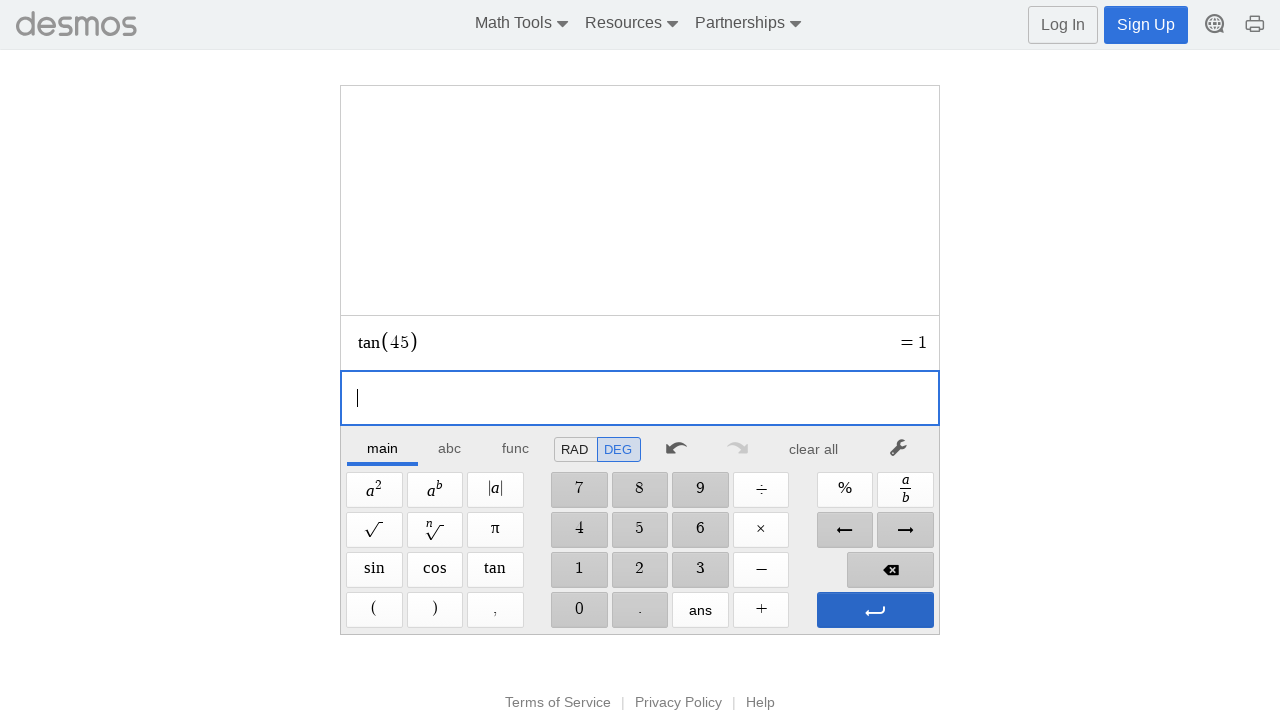

Clicked equals button for tangent of 45 at (814, 449) on xpath=//*[@id="main"]/div/div/div/div[2]/div[1]/div/div[7]
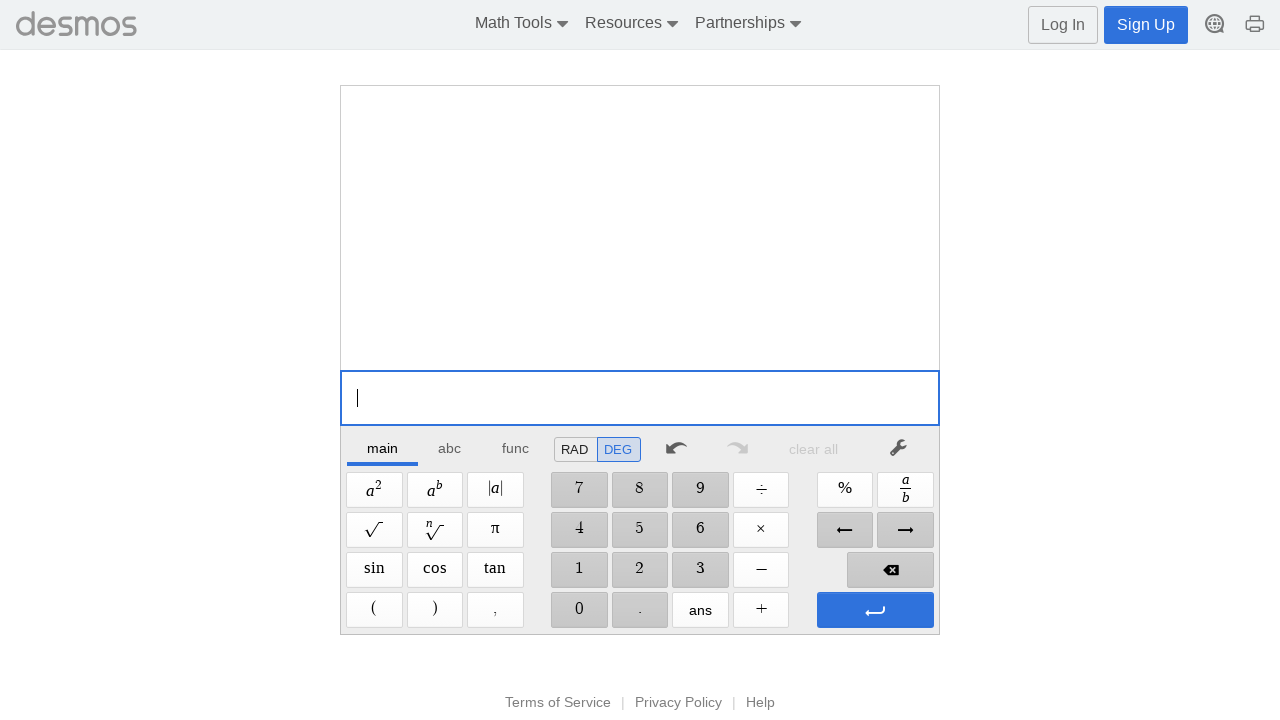

Clicked Functions menu at (515, 447) on xpath=//div[@aria-label='Functions']
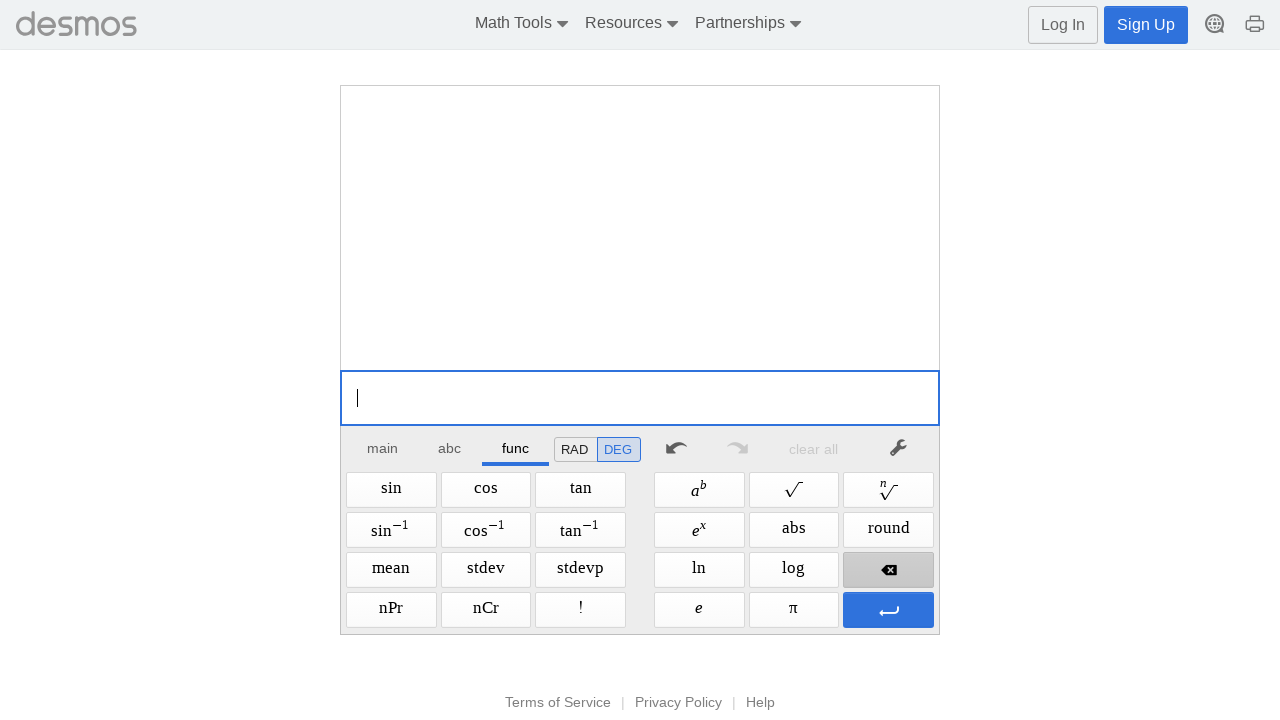

Clicked Log button at (794, 570) on xpath=//span[@aria-label='Log']
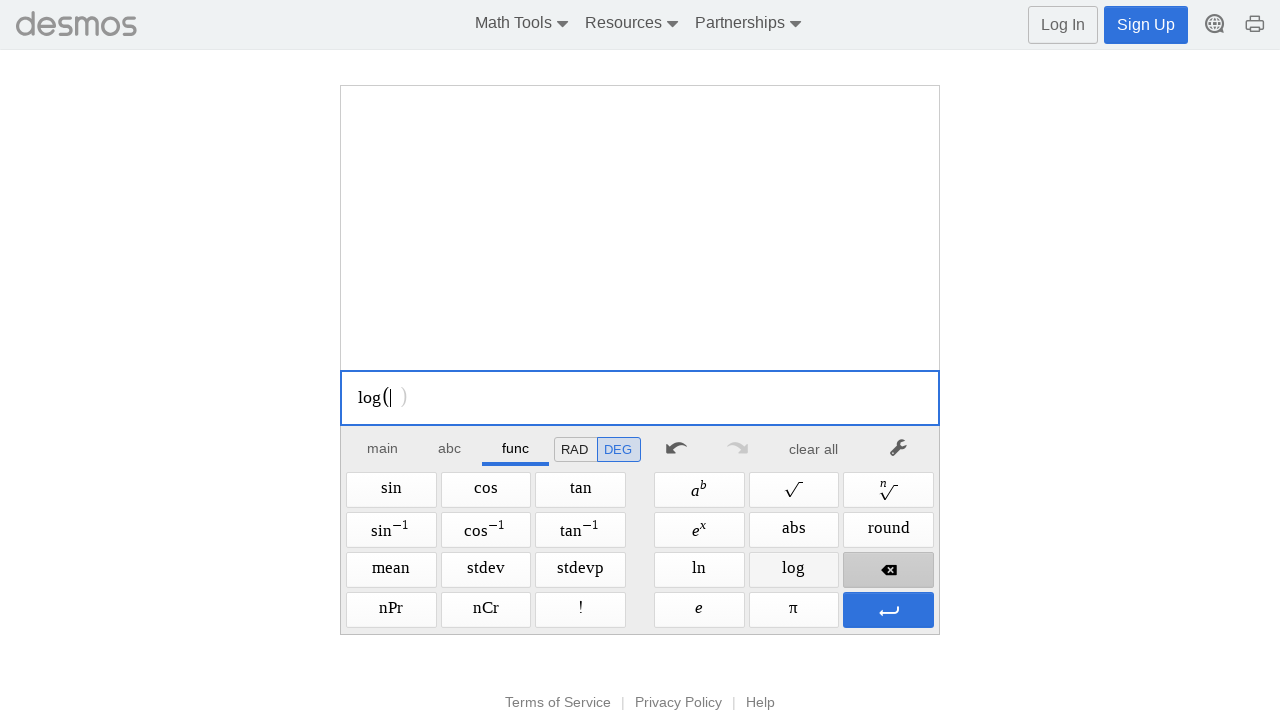

Clicked main area at (383, 447) on xpath=//div[@aria-label='main']
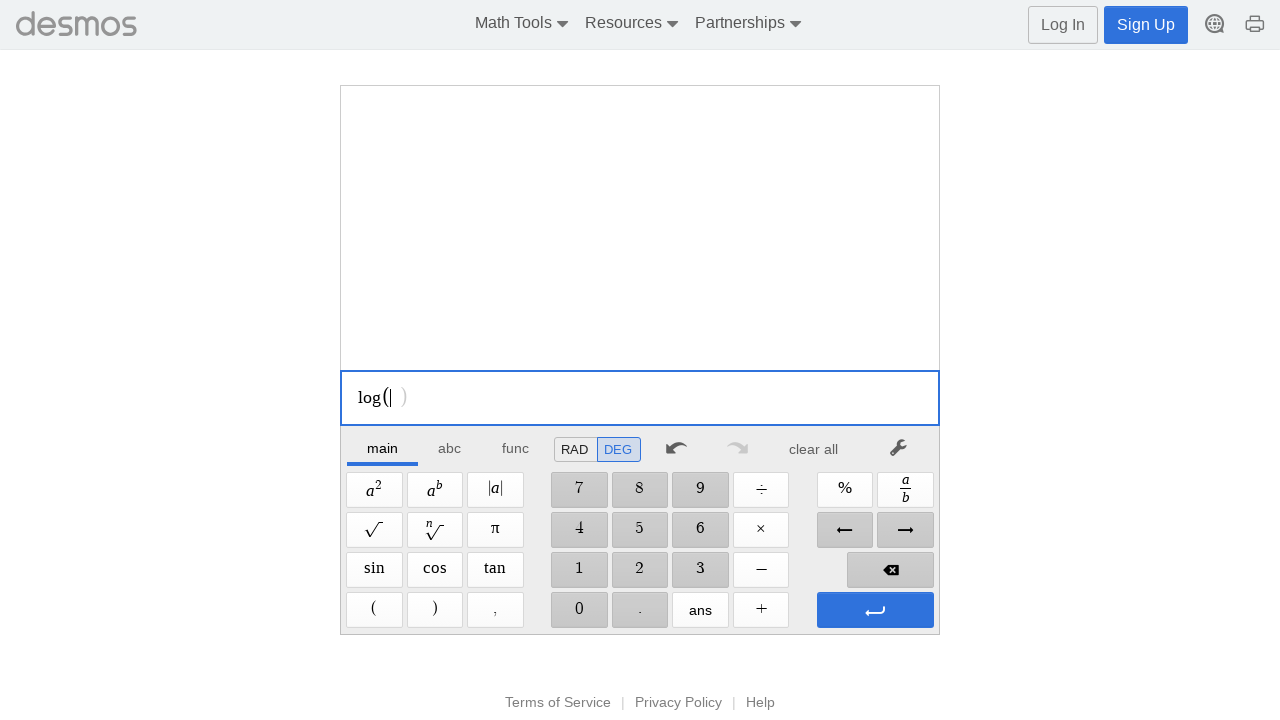

Clicked 1 at (579, 570) on xpath=//span[@aria-label='1']
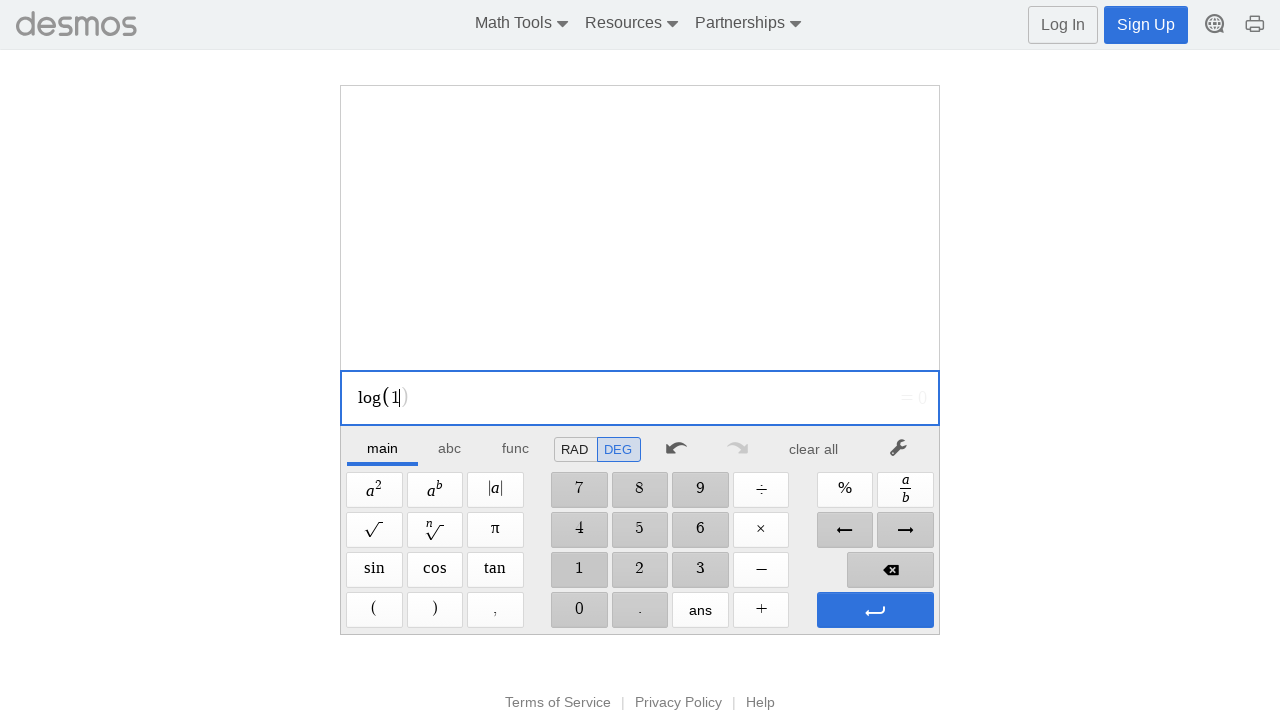

Clicked 0 at (579, 610) on xpath=//span[@aria-label='0']
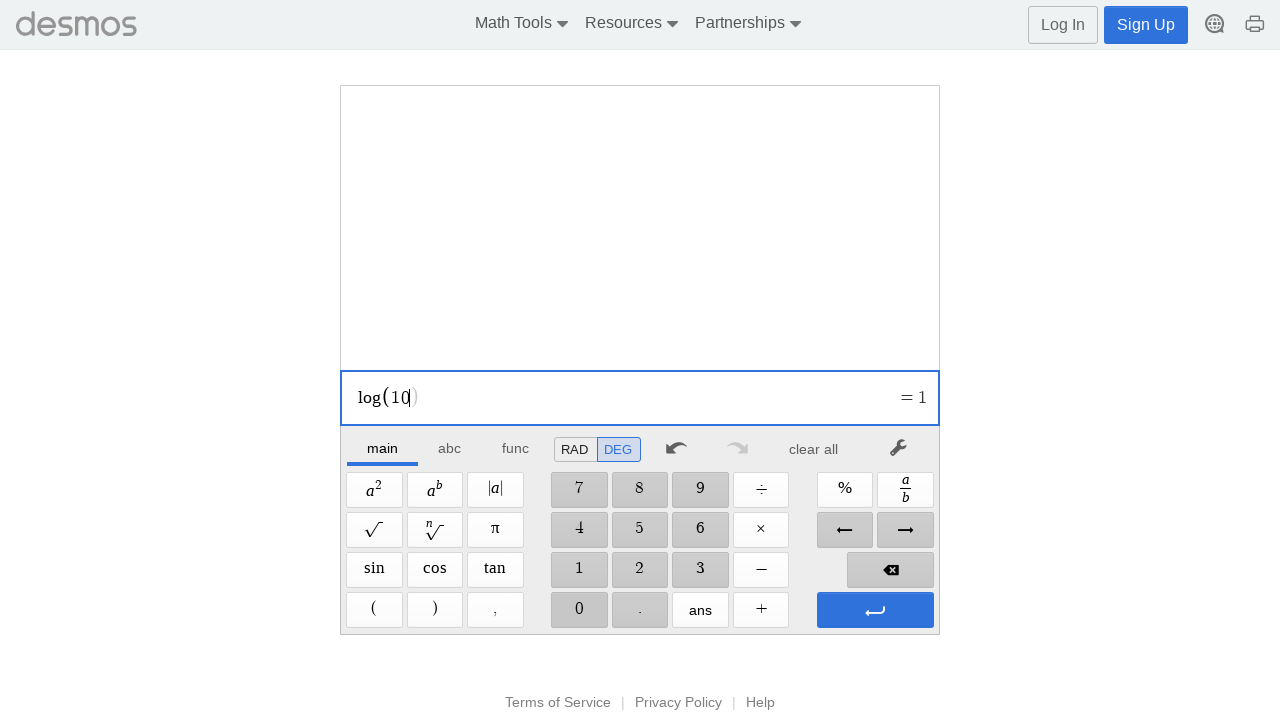

Clicked 0 at (579, 610) on xpath=//span[@aria-label='0']
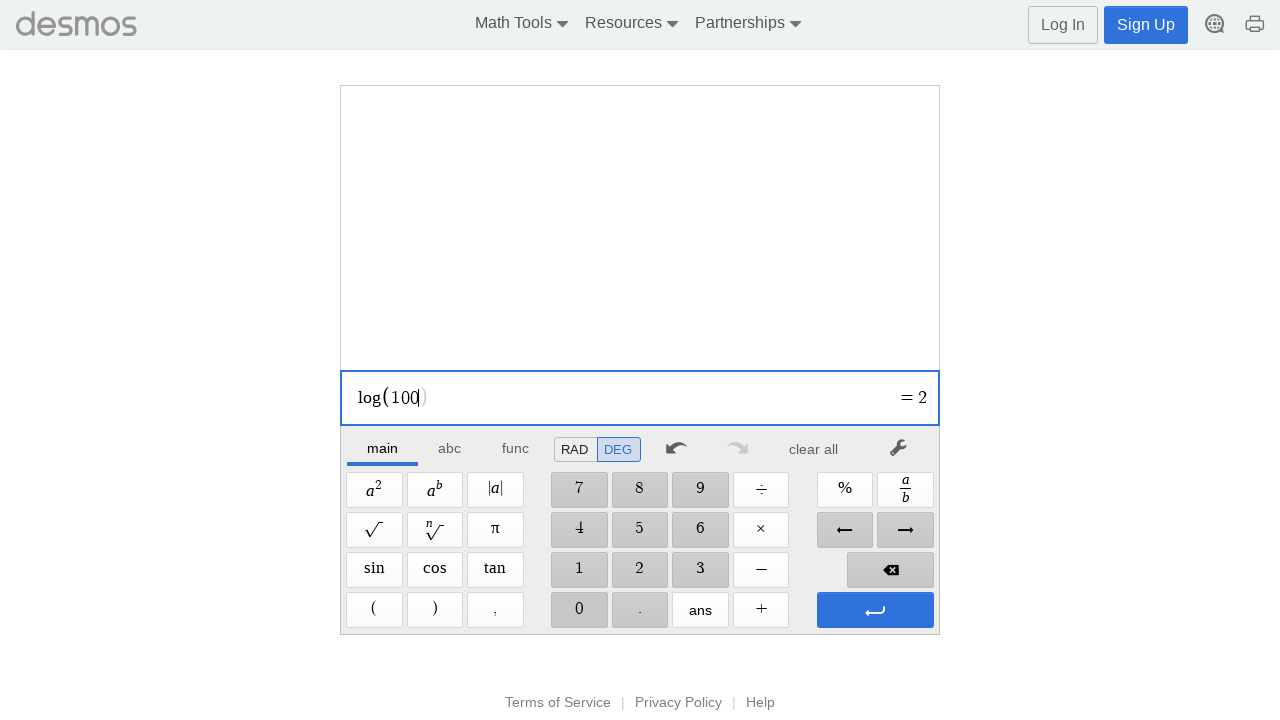

Pressed Enter at (875, 610) on xpath=//span[@aria-label='Enter']
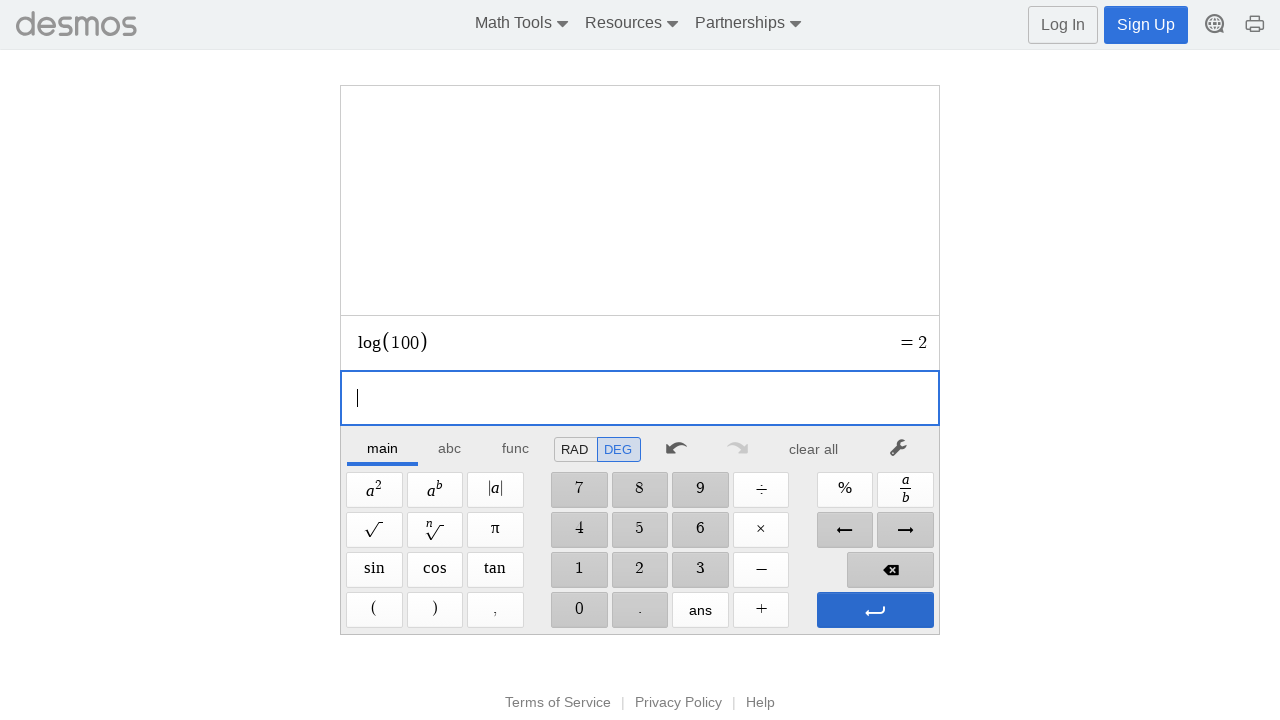

Pressed Enter again at (875, 610) on xpath=//span[@aria-label='Enter']
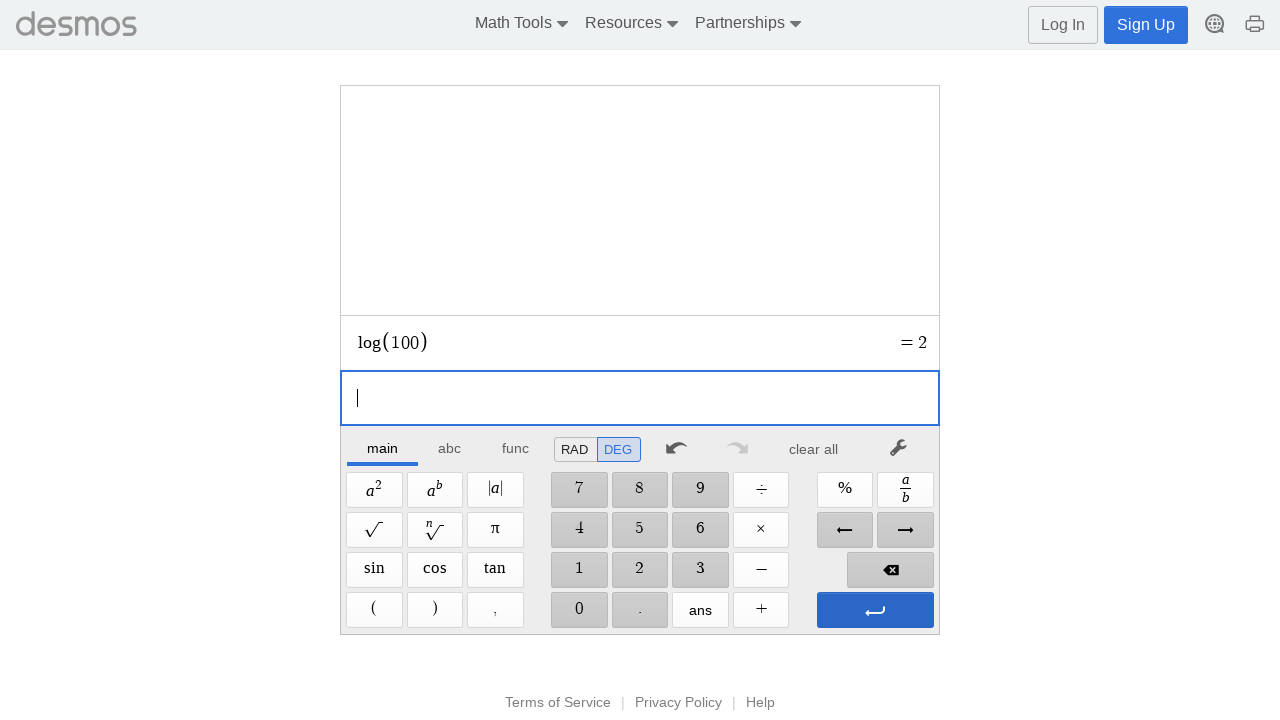

Clicked equals button for log of 100 at (814, 449) on xpath=//*[@id="main"]/div/div/div/div[2]/div[1]/div/div[7]
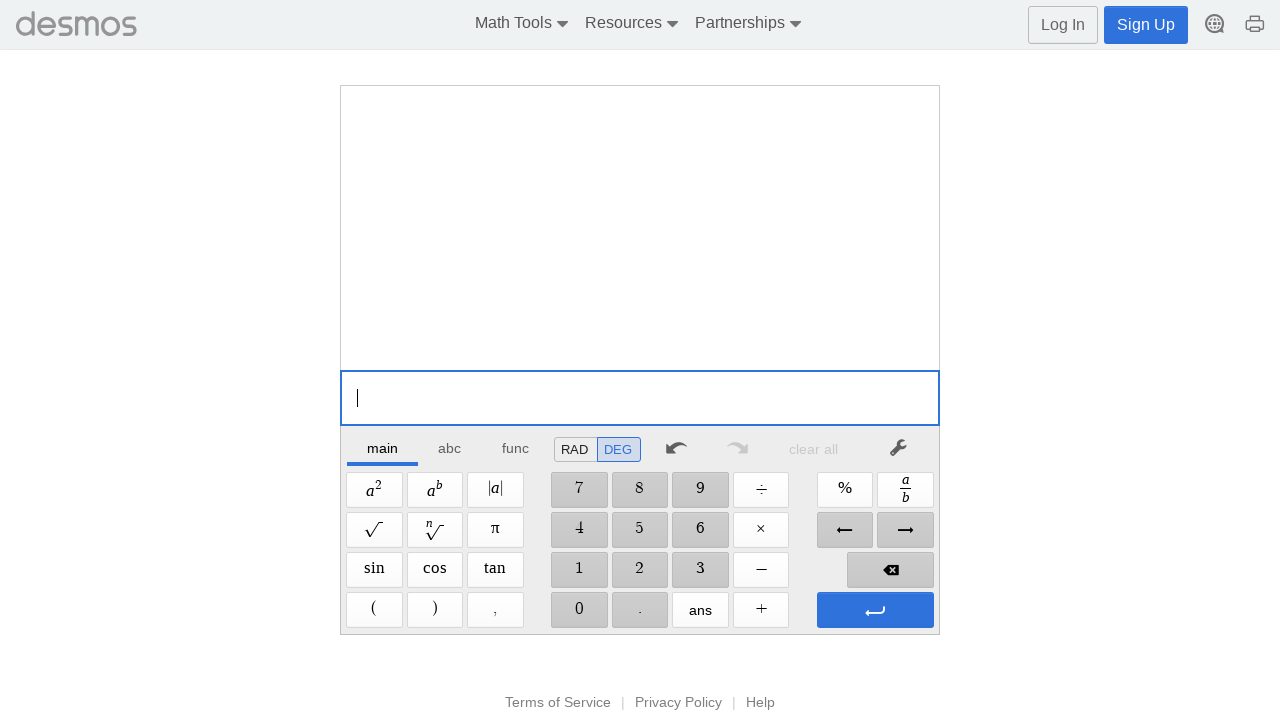

Clicked 2 at (640, 570) on xpath=//span[@aria-label='2']
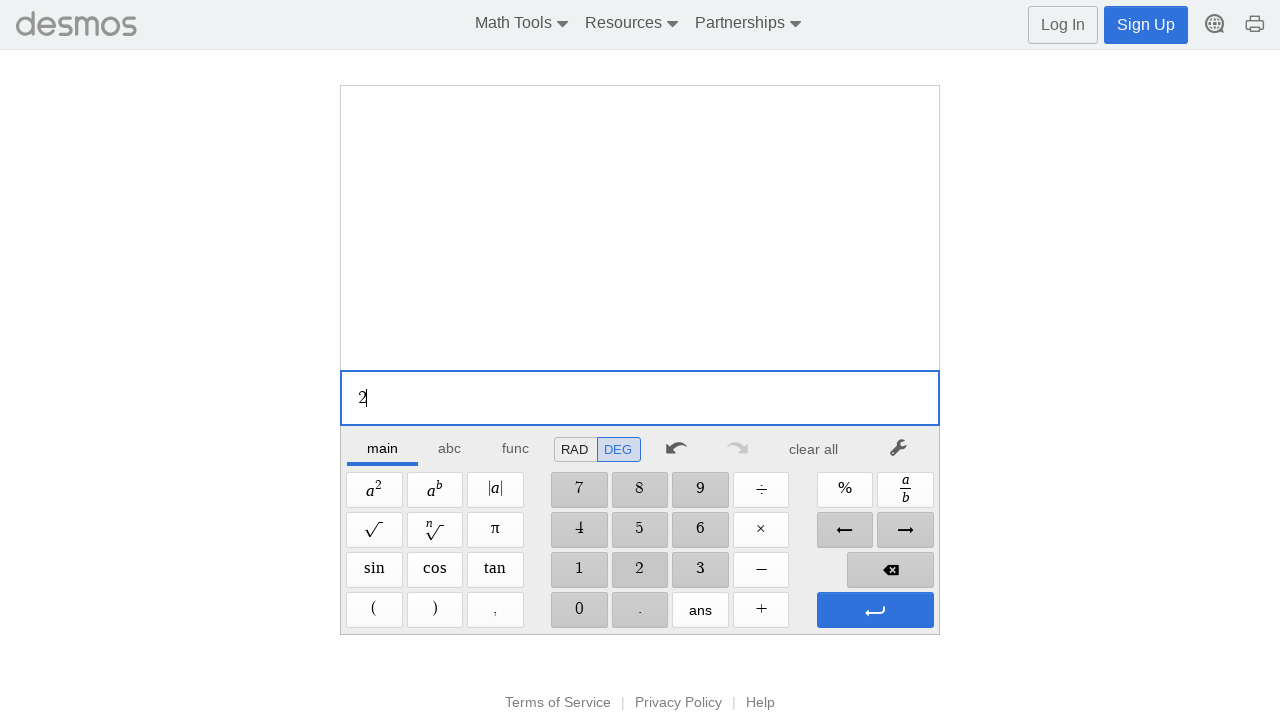

Clicked Superscript button at (435, 490) on xpath=//span[@aria-label='Superscript']
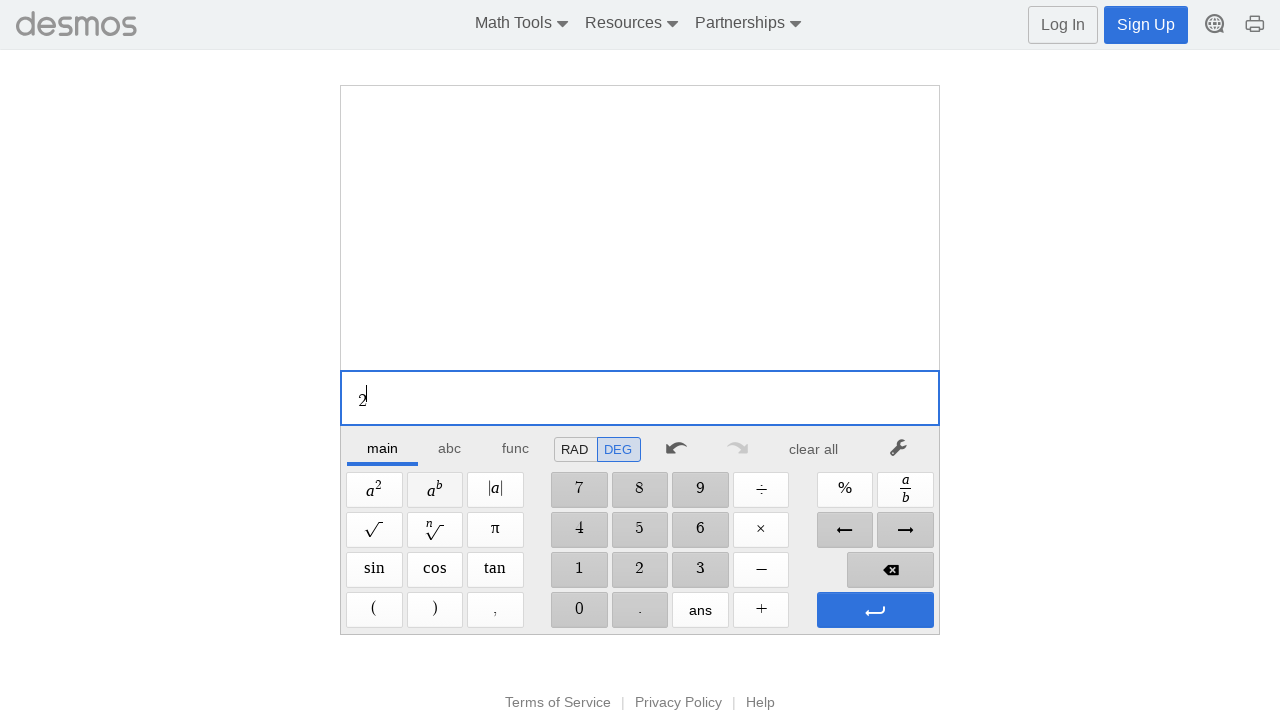

Clicked 1 at (579, 570) on xpath=//span[@aria-label='1']
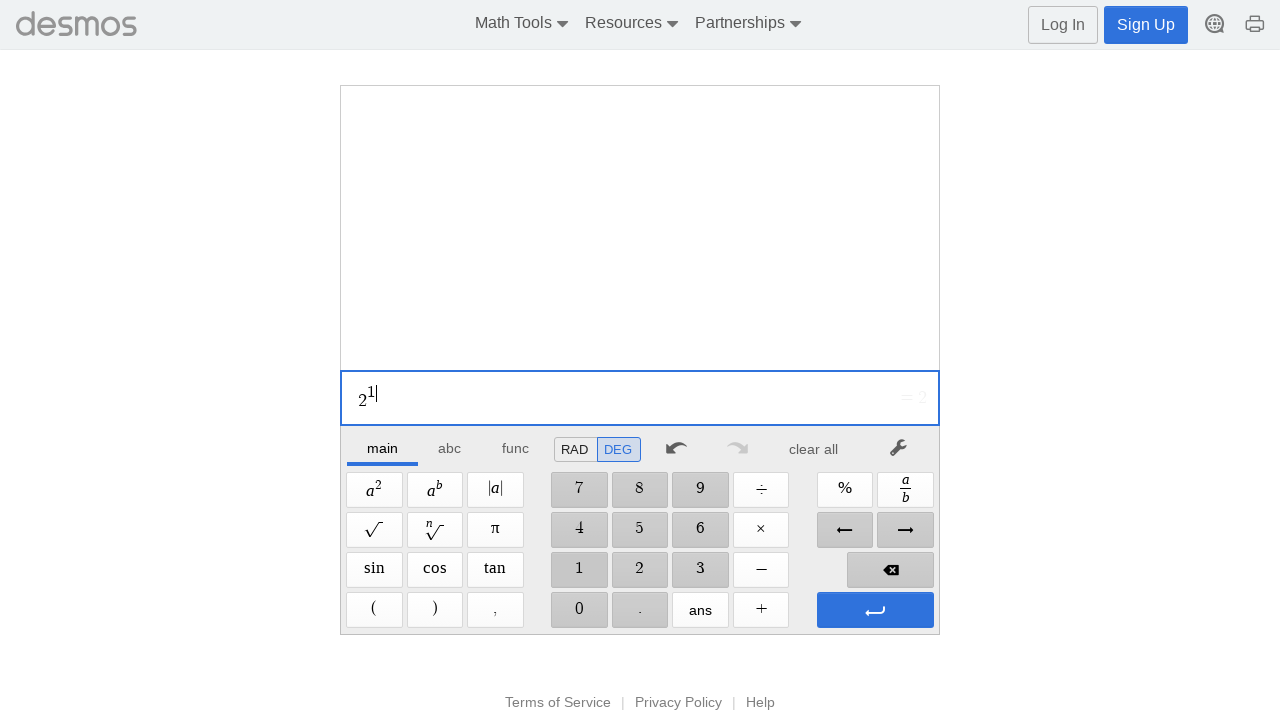

Clicked 0 at (579, 610) on xpath=//span[@aria-label='0']
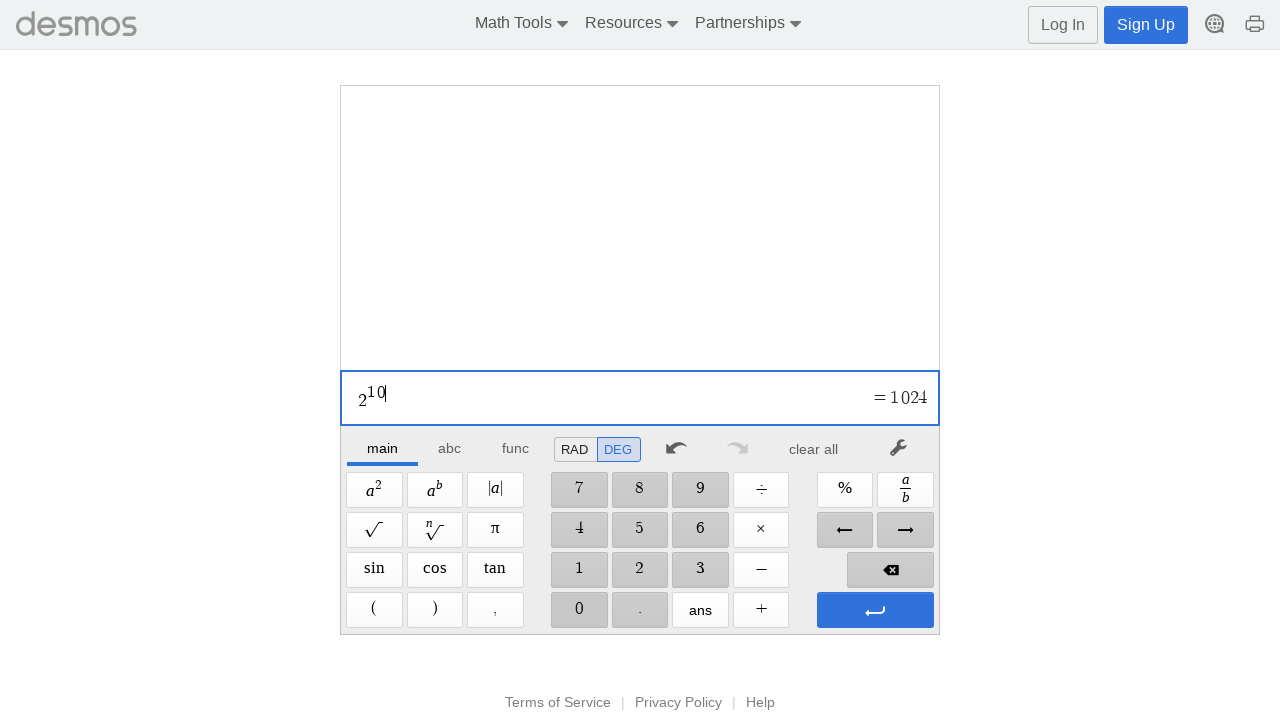

Pressed Enter at (875, 610) on xpath=//span[@aria-label='Enter']
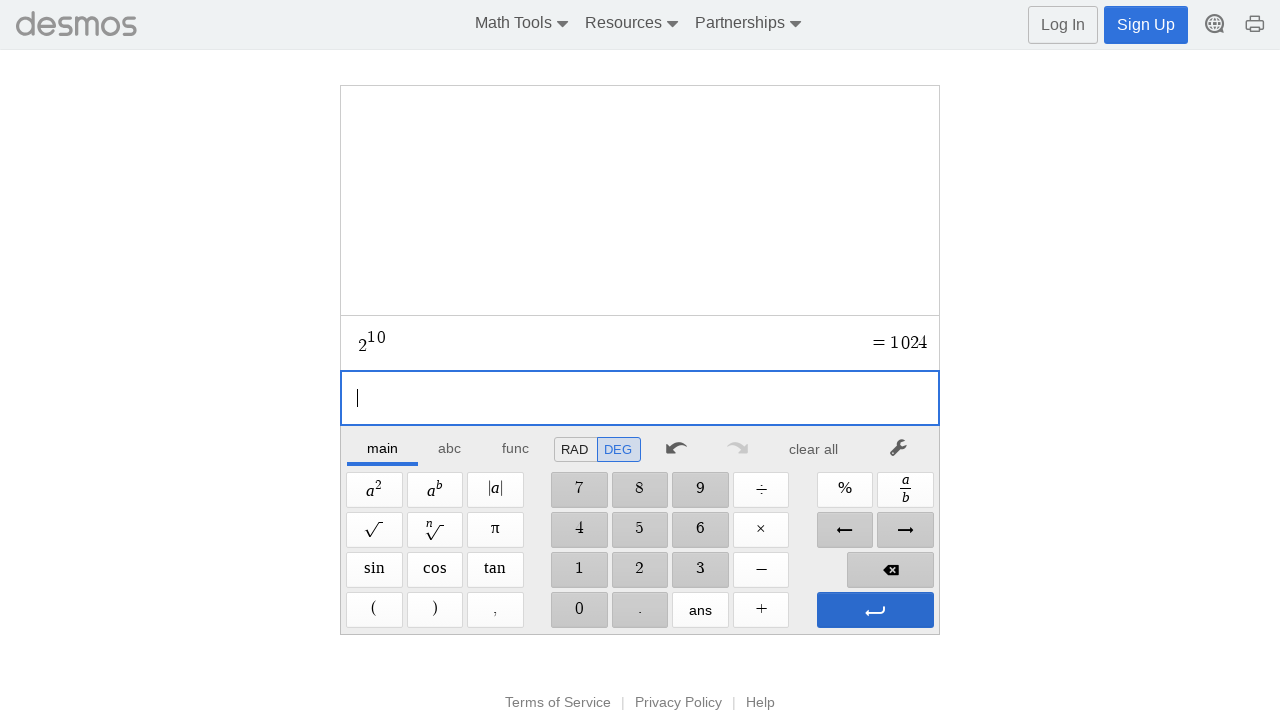

Pressed Enter again at (875, 610) on xpath=//span[@aria-label='Enter']
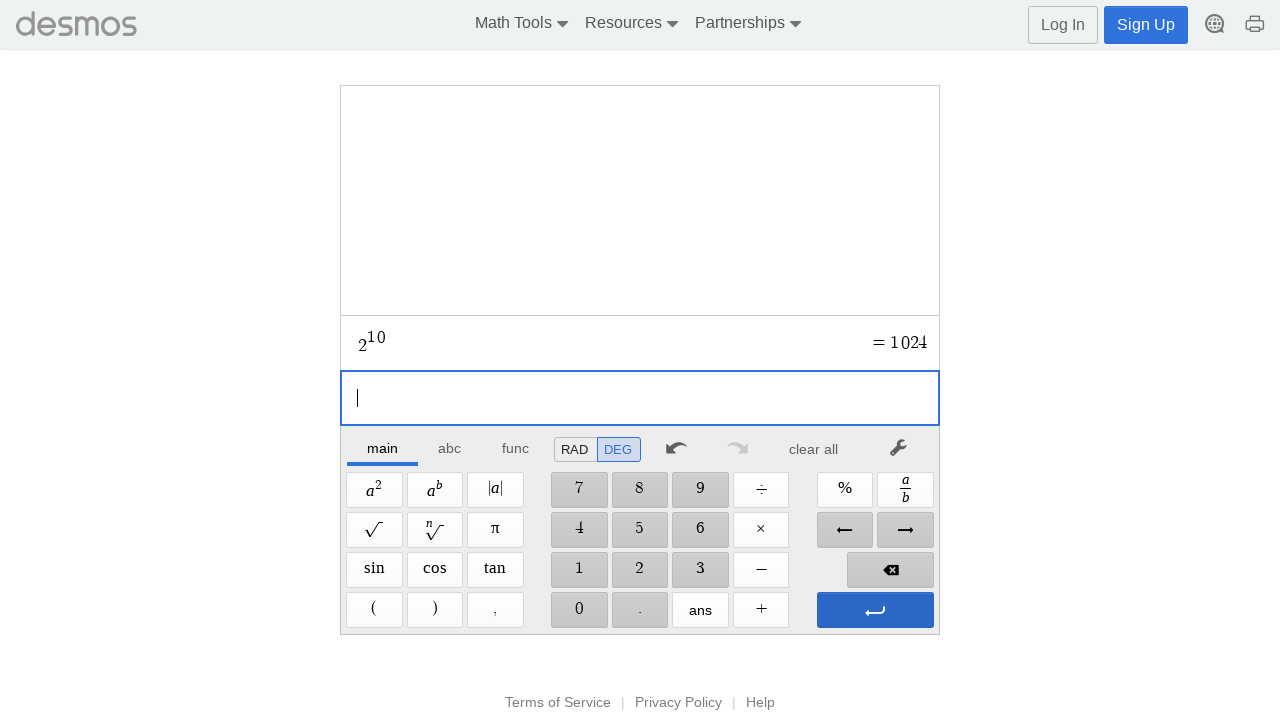

Clicked equals button for 2 to the power of 10 at (814, 449) on xpath=//*[@id="main"]/div/div/div/div[2]/div[1]/div/div[7]
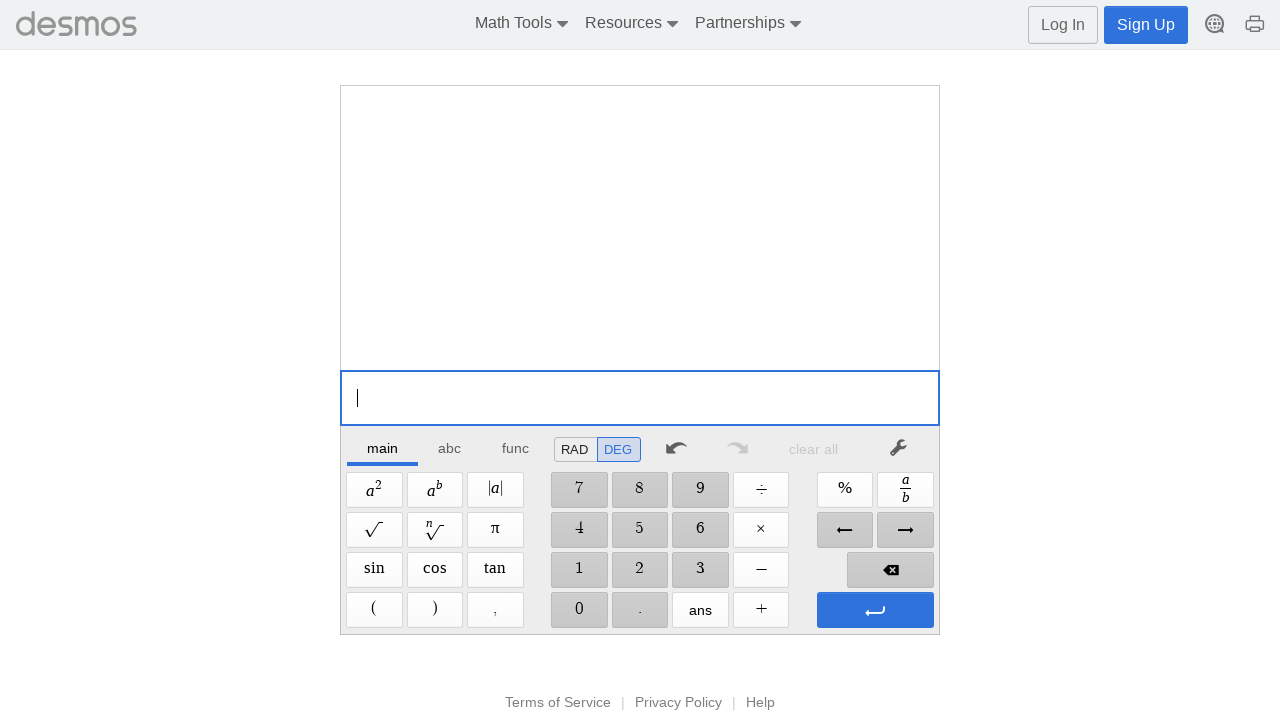

Clicked Square Root button at (374, 530) on xpath=//span[@aria-label='Square Root']
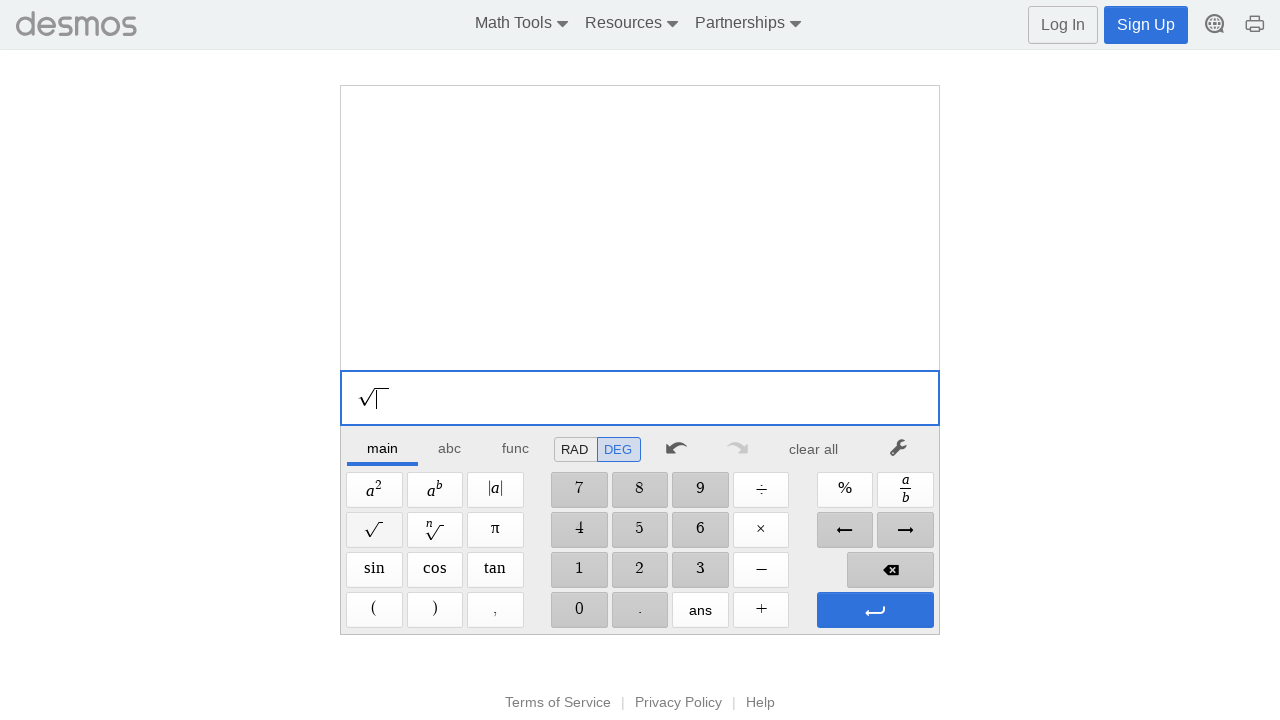

Clicked 1 at (579, 570) on xpath=//span[@aria-label='1']
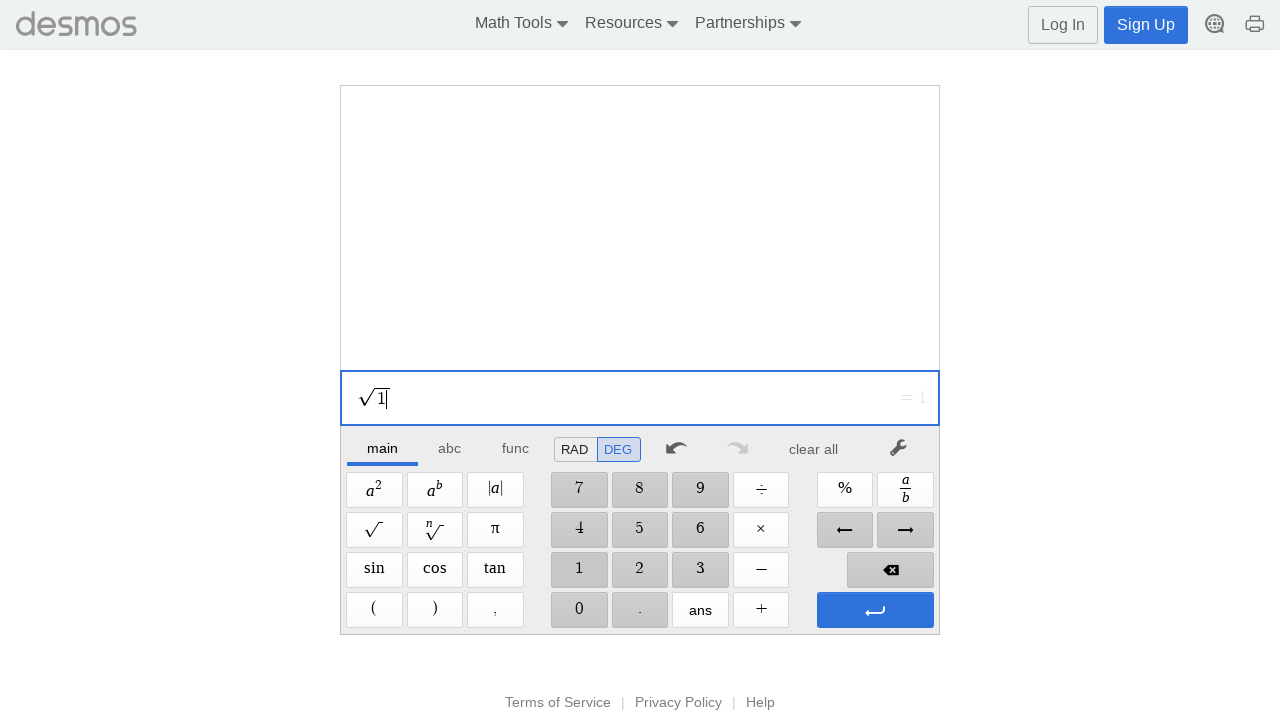

Clicked 6 at (700, 530) on xpath=//span[@aria-label='6']
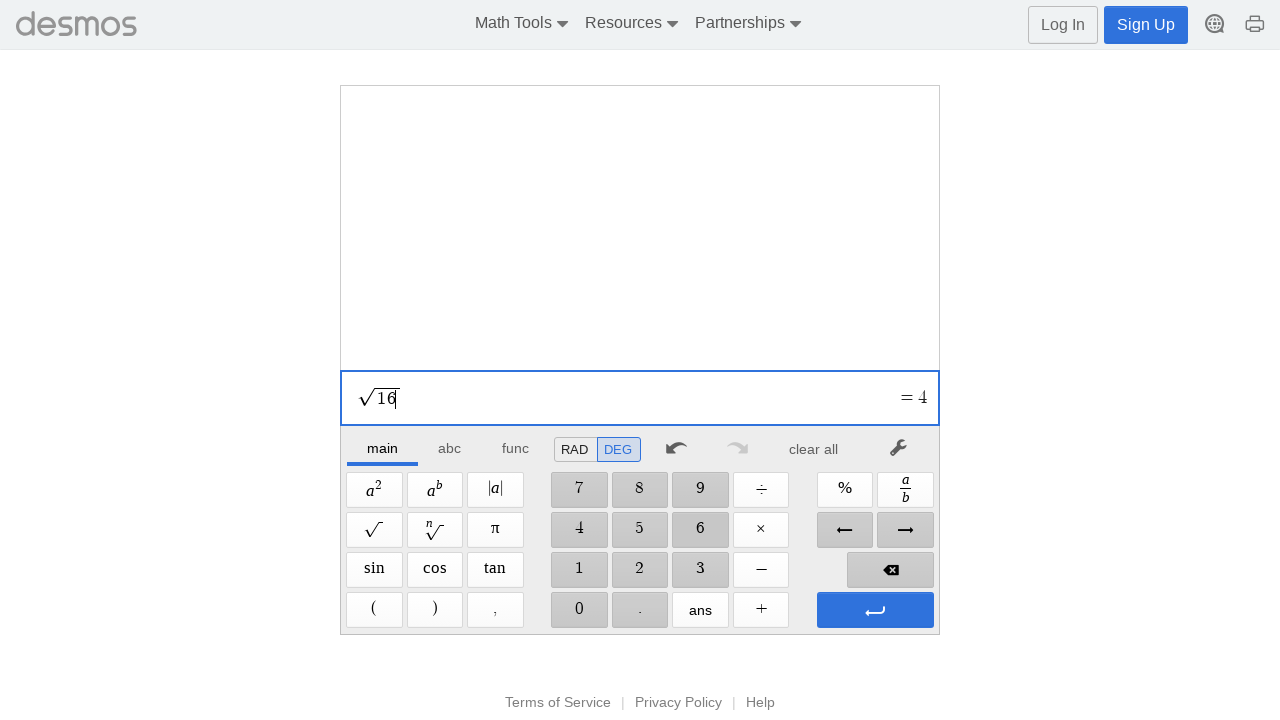

Pressed Enter at (875, 610) on xpath=//span[@aria-label='Enter']
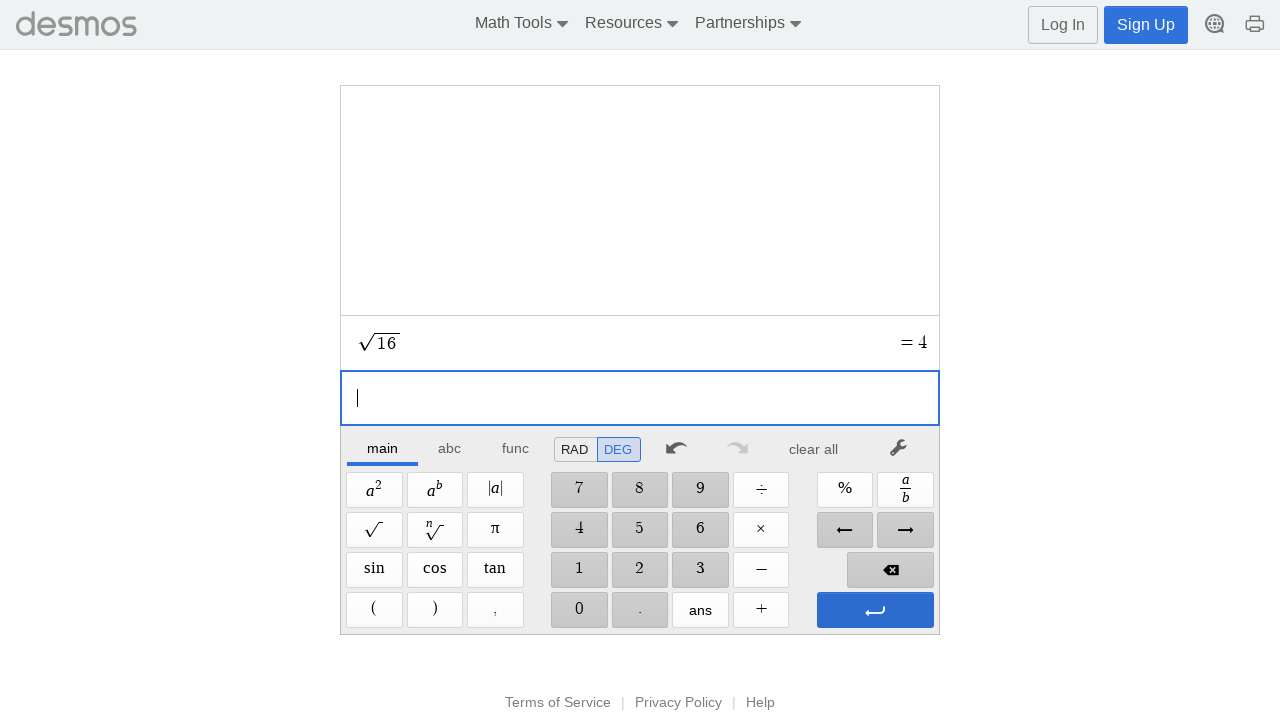

Pressed Enter again at (875, 610) on xpath=//span[@aria-label='Enter']
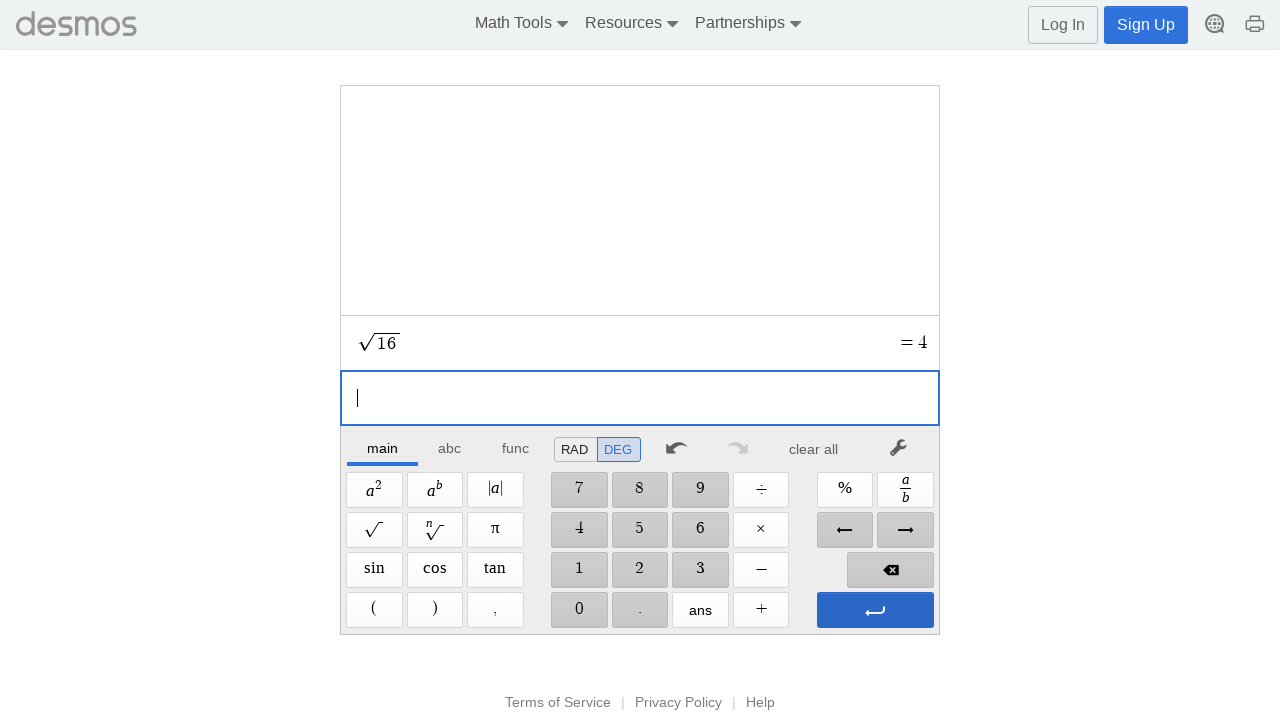

Clicked equals button for square root of 16 at (814, 449) on xpath=//*[@id="main"]/div/div/div/div[2]/div[1]/div/div[7]
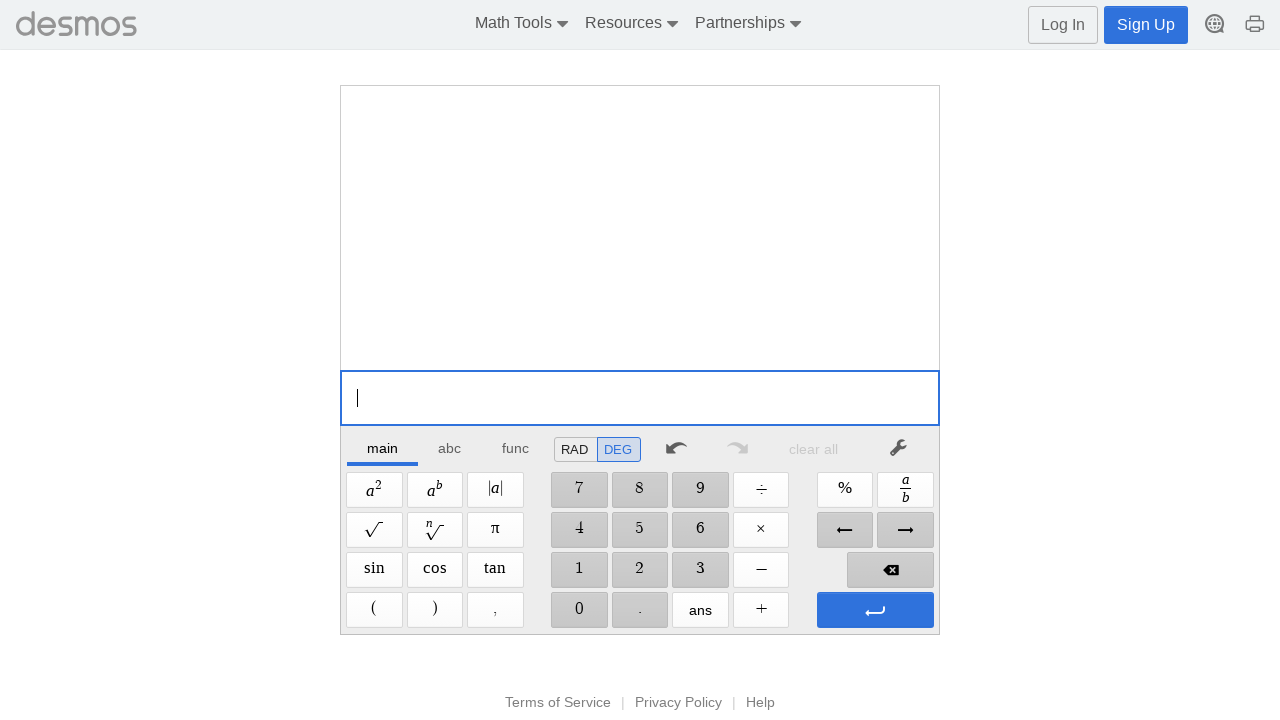

Clicked Pi button at (495, 530) on xpath=//span[@aria-label='Pi']
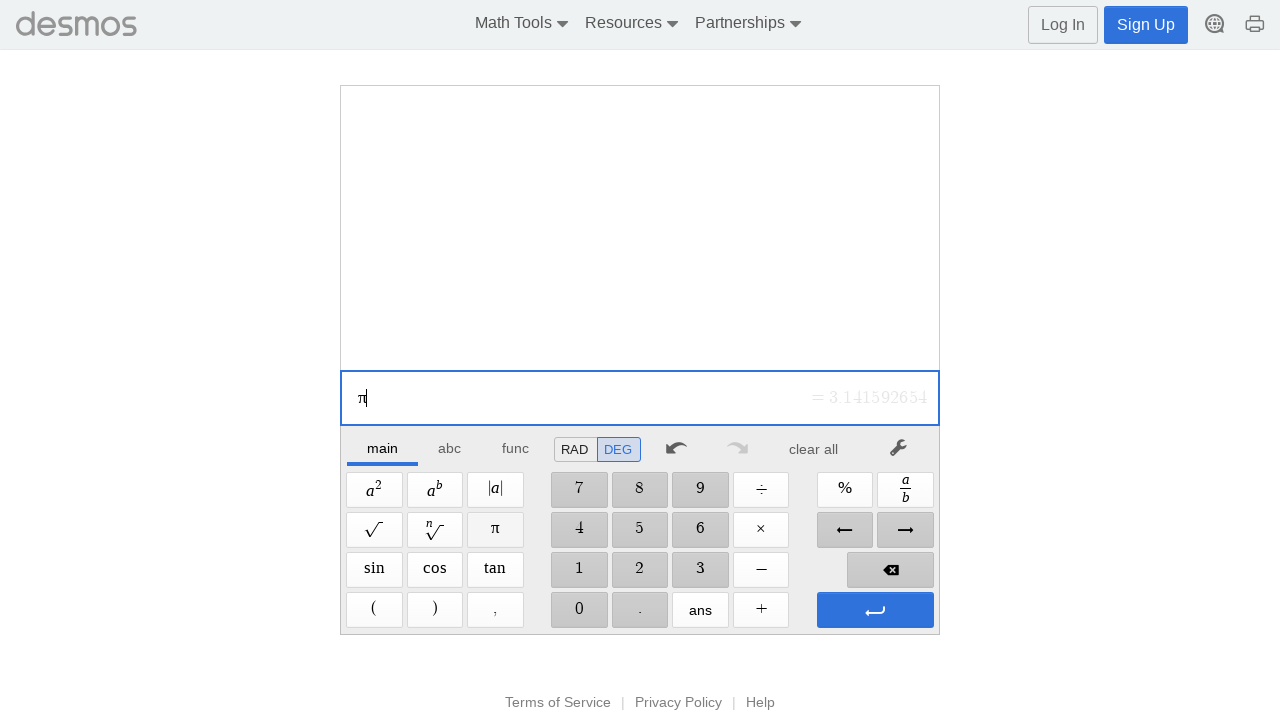

Clicked Times (multiplication) button at (761, 530) on xpath=//span[@aria-label='Times']
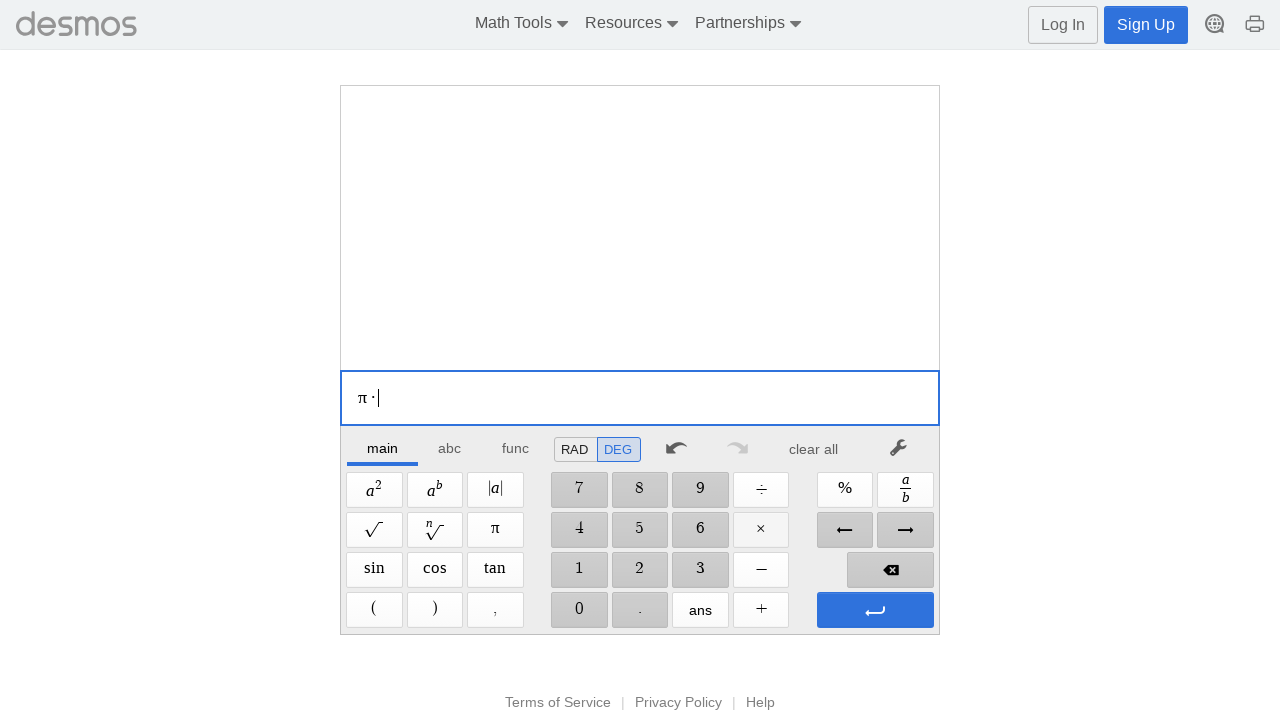

Clicked 2 at (640, 570) on xpath=//span[@aria-label='2']
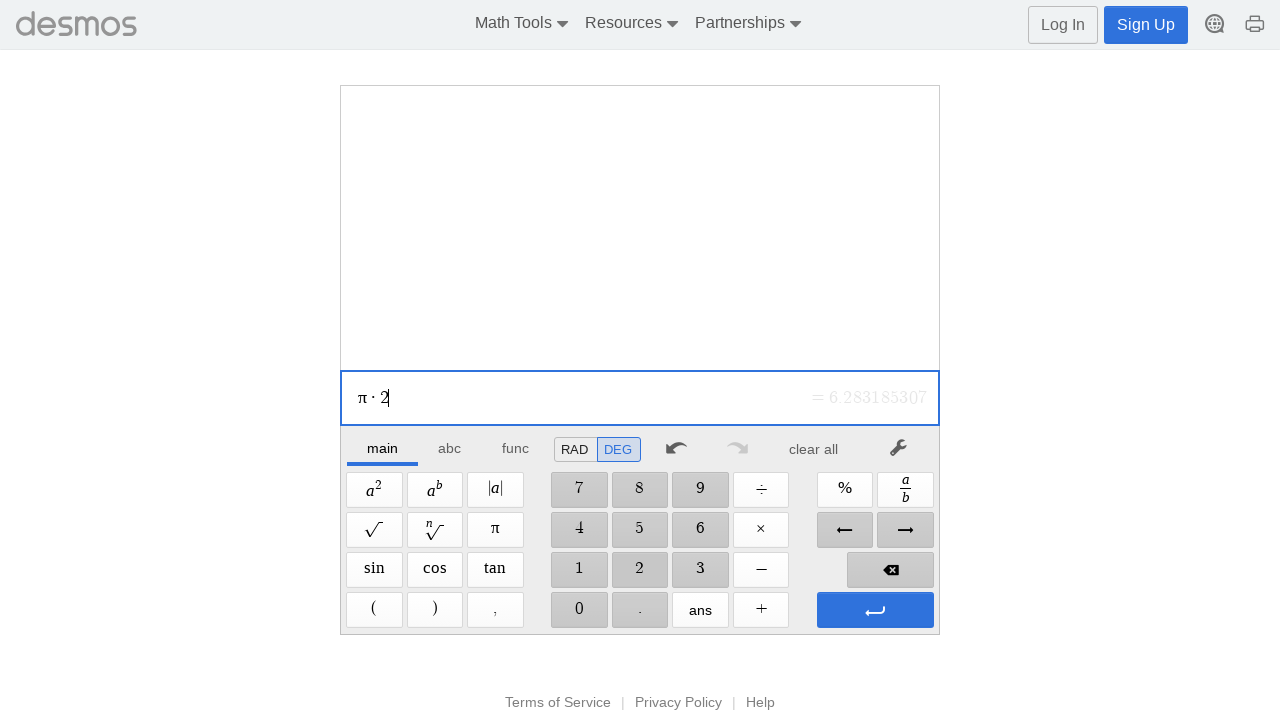

Pressed Enter at (875, 610) on xpath=//span[@aria-label='Enter']
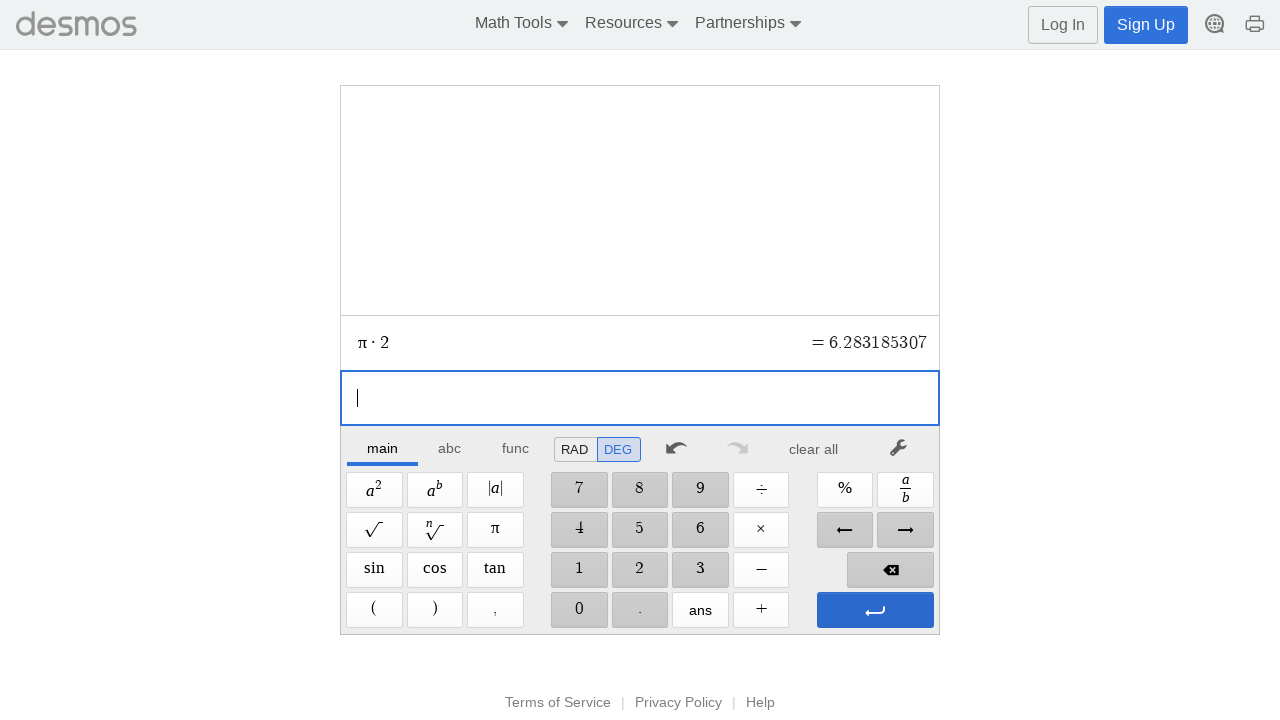

Pressed Enter again at (875, 610) on xpath=//span[@aria-label='Enter']
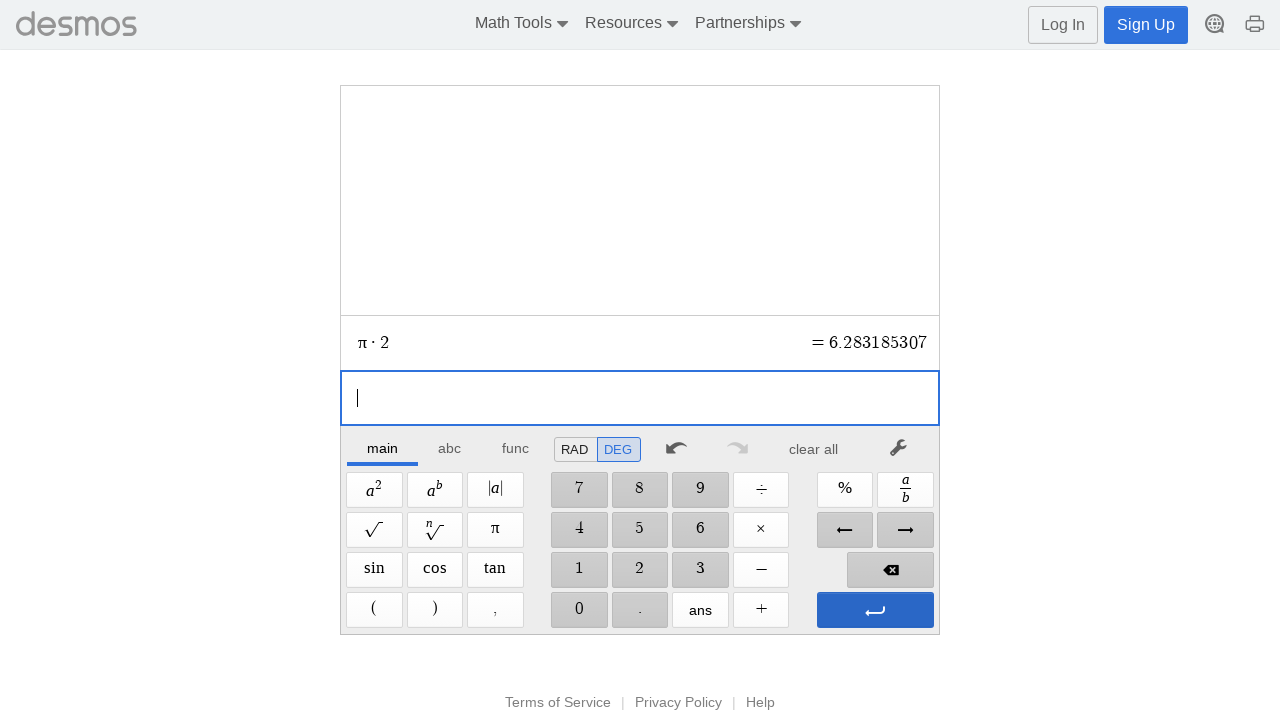

Clicked equals button for Pi times 2 at (814, 449) on xpath=//*[@id="main"]/div/div/div/div[2]/div[1]/div/div[7]
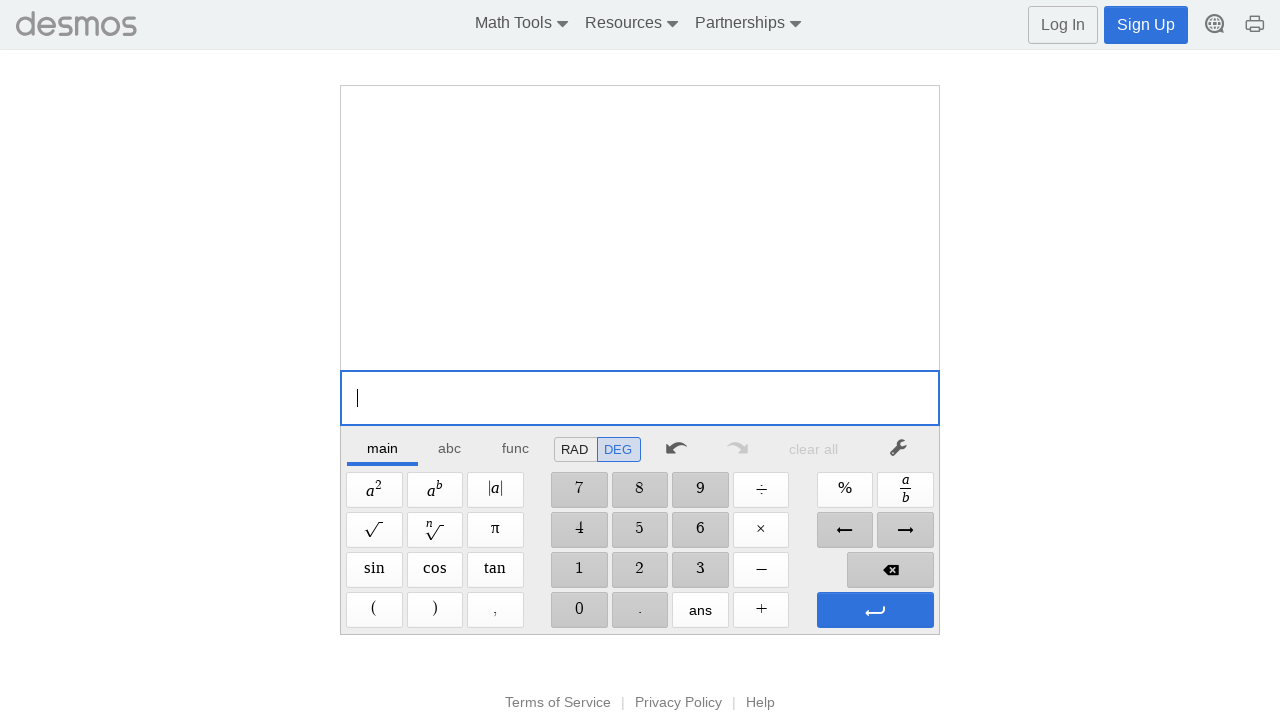

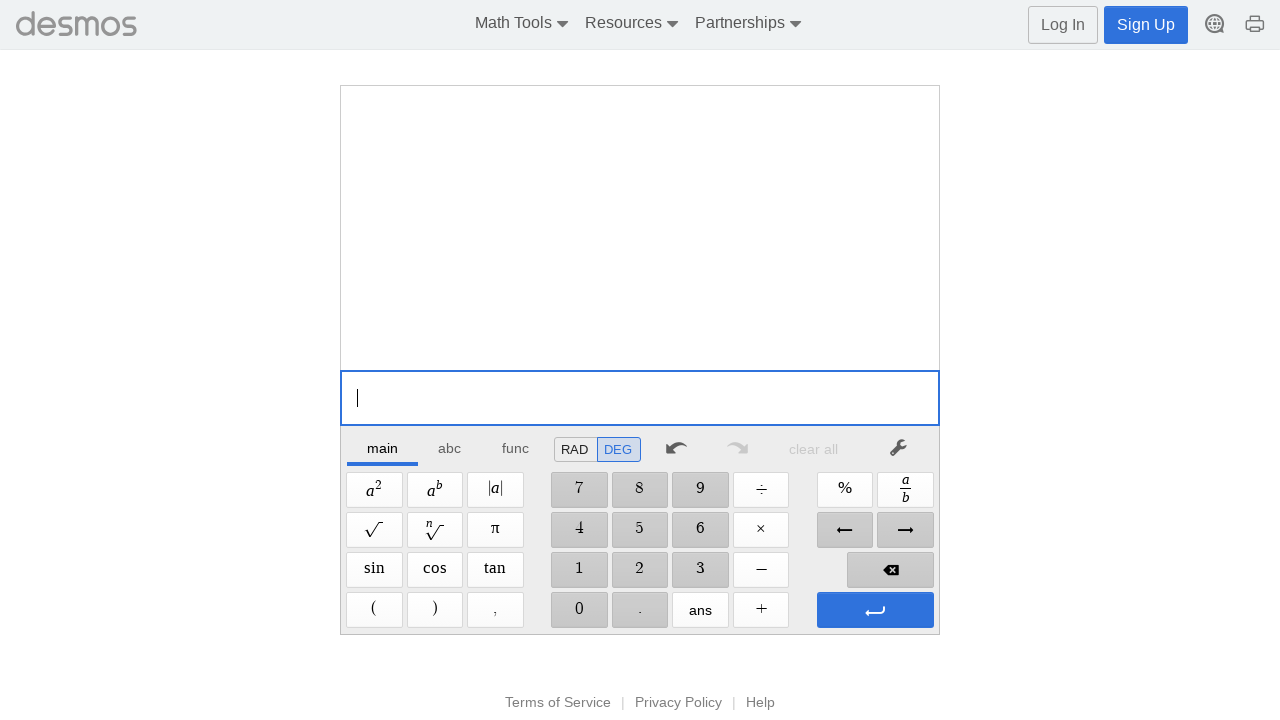